Tests that developer links in the header section of jQueryUI website are functional by clicking each link and navigating back

Starting URL: https://jqueryui.com/

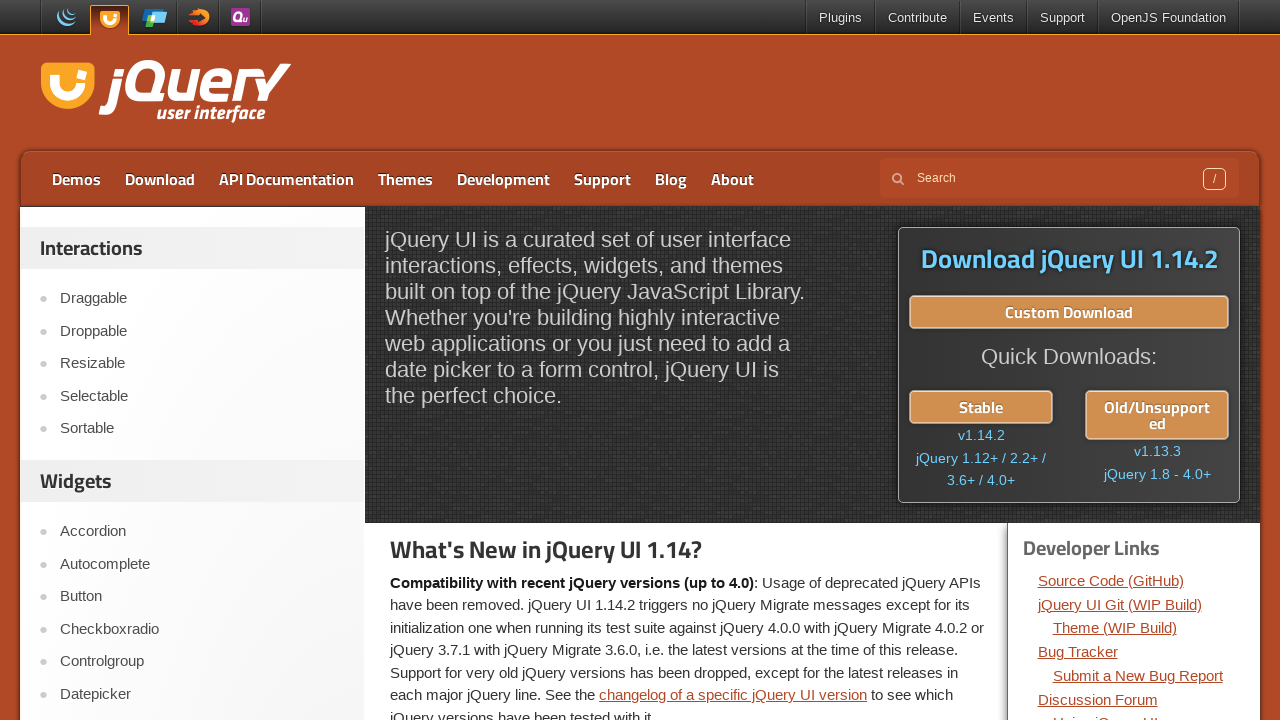

Waited for dev-links section to be present
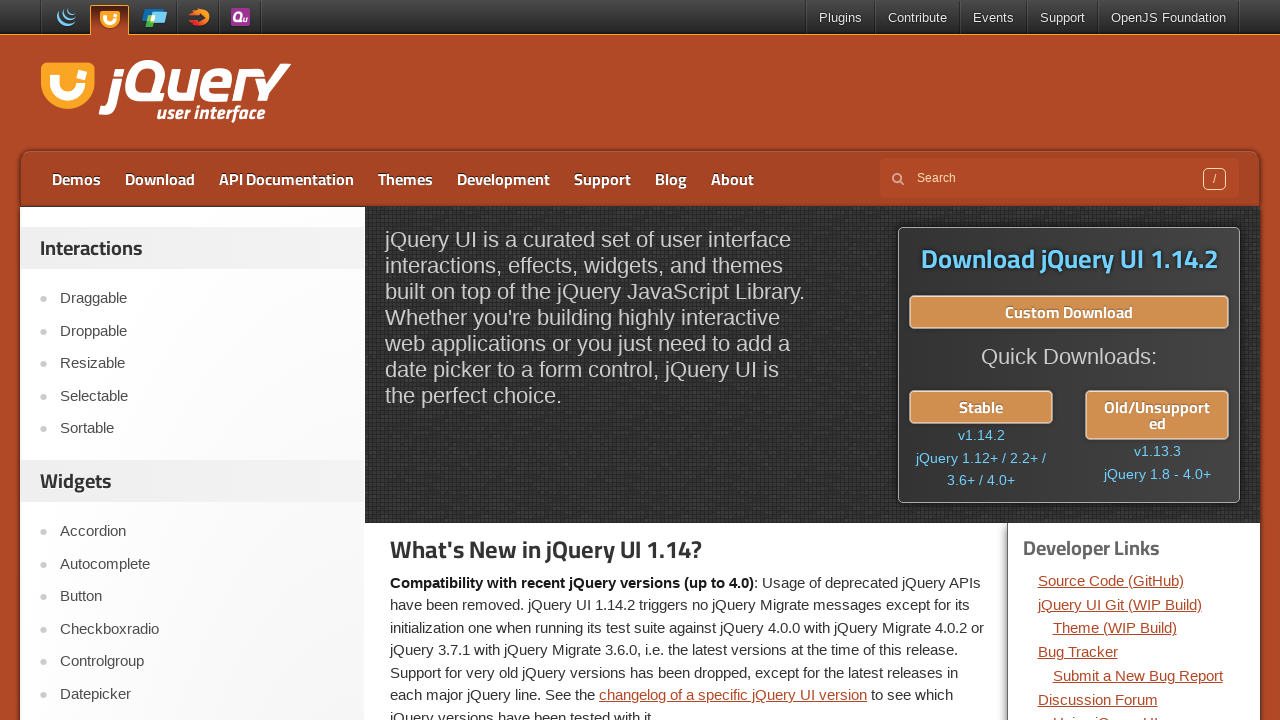

Found 14 developer links in header
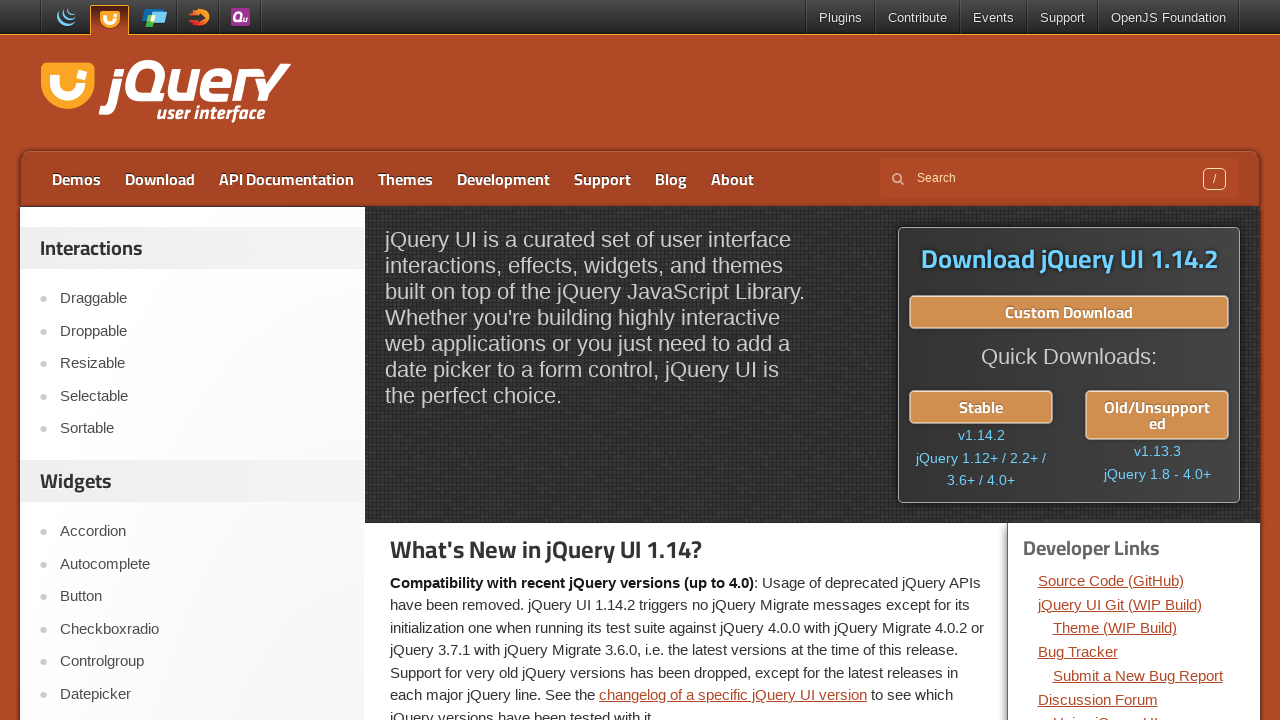

Re-fetched developer links before clicking link 1
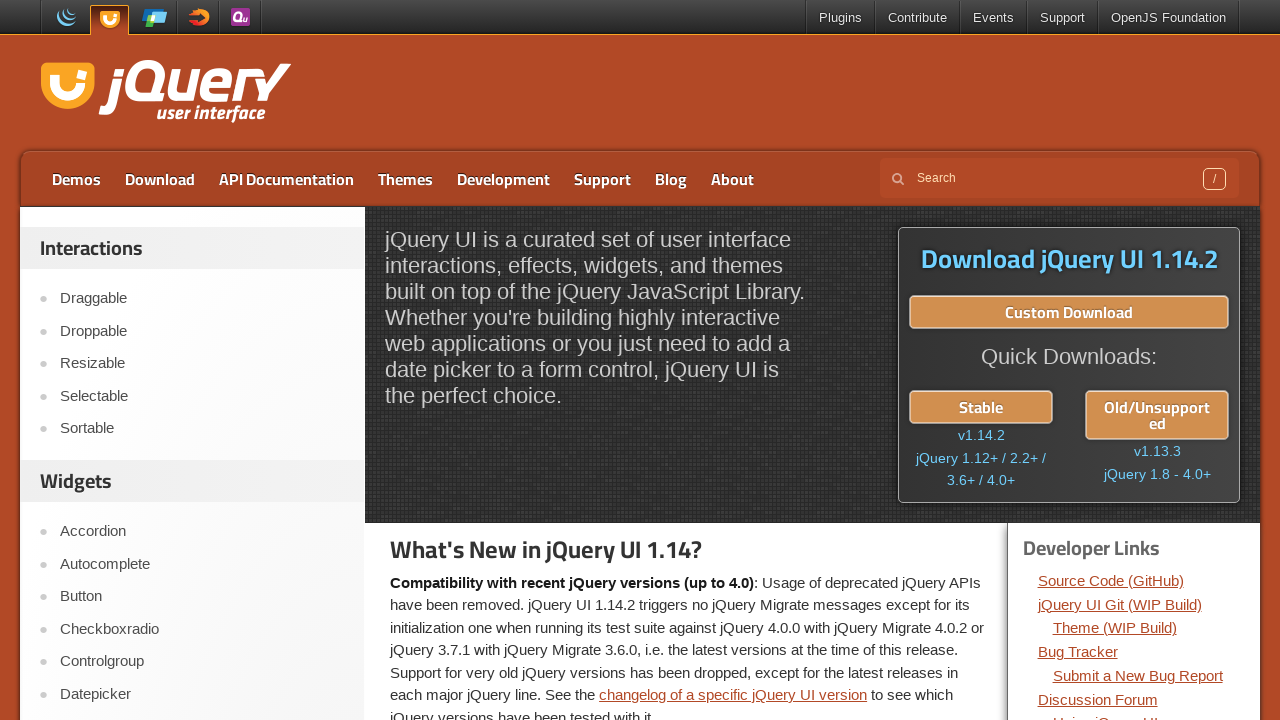

Clicked developer link 1 at (1111, 580) on div.dev-links ul li a >> nth=0
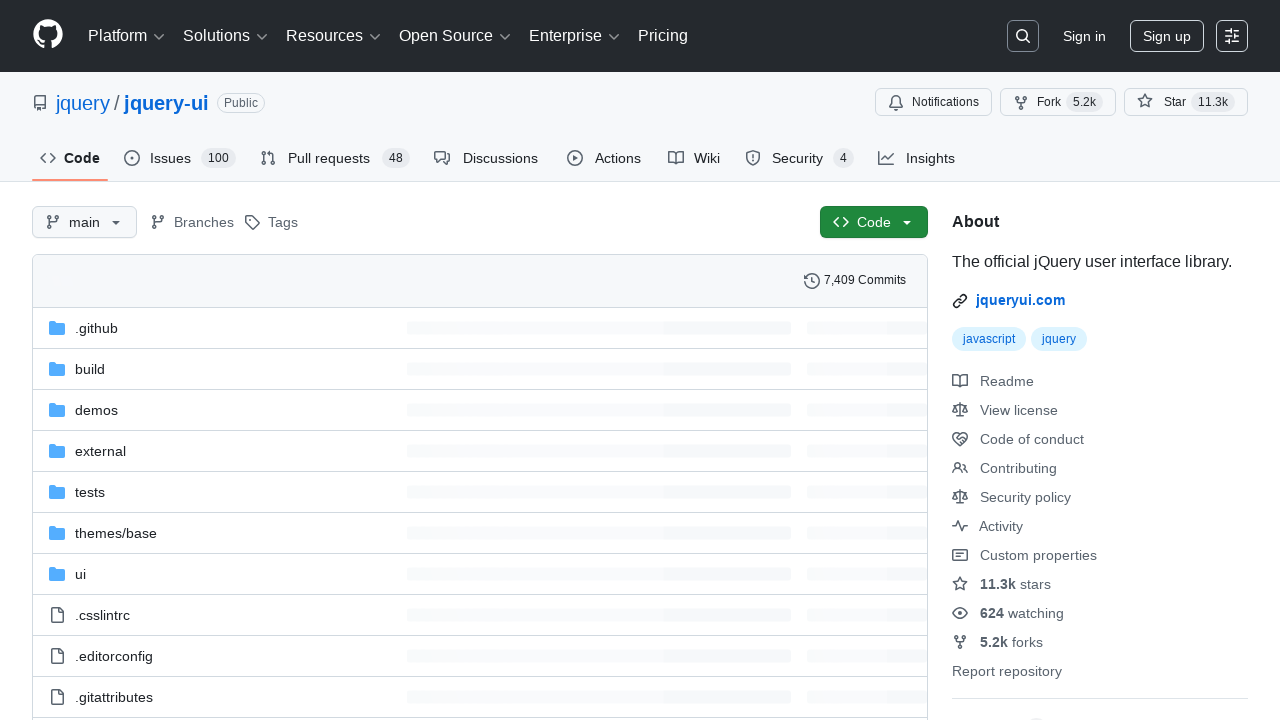

Page loaded after clicking link 1
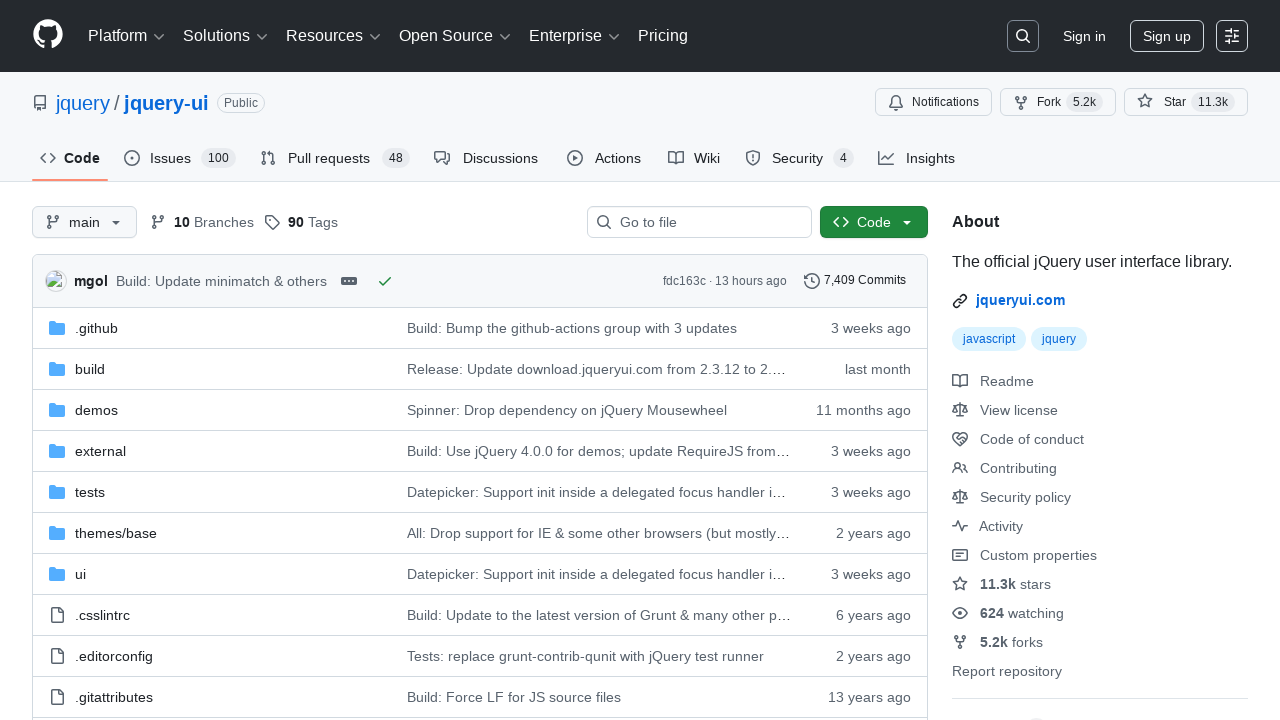

Navigated back to jQueryUI homepage from link 1
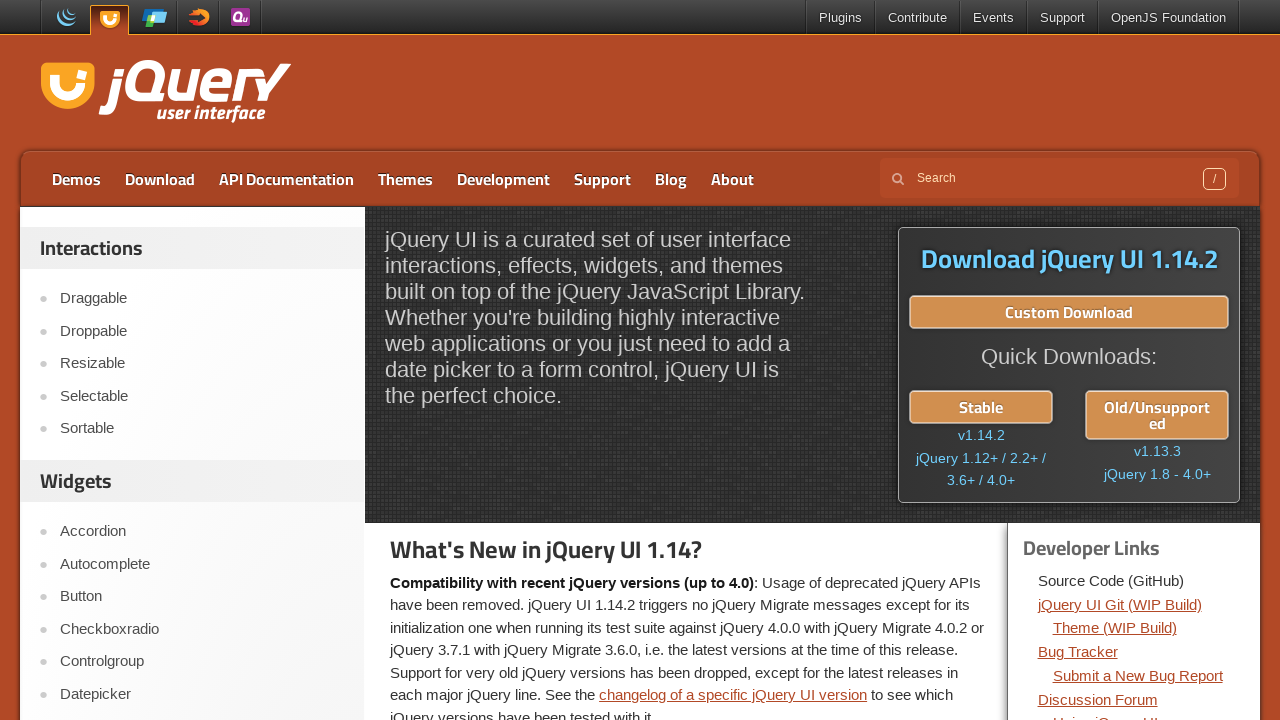

Dev-links section loaded again after navigating back from link 1
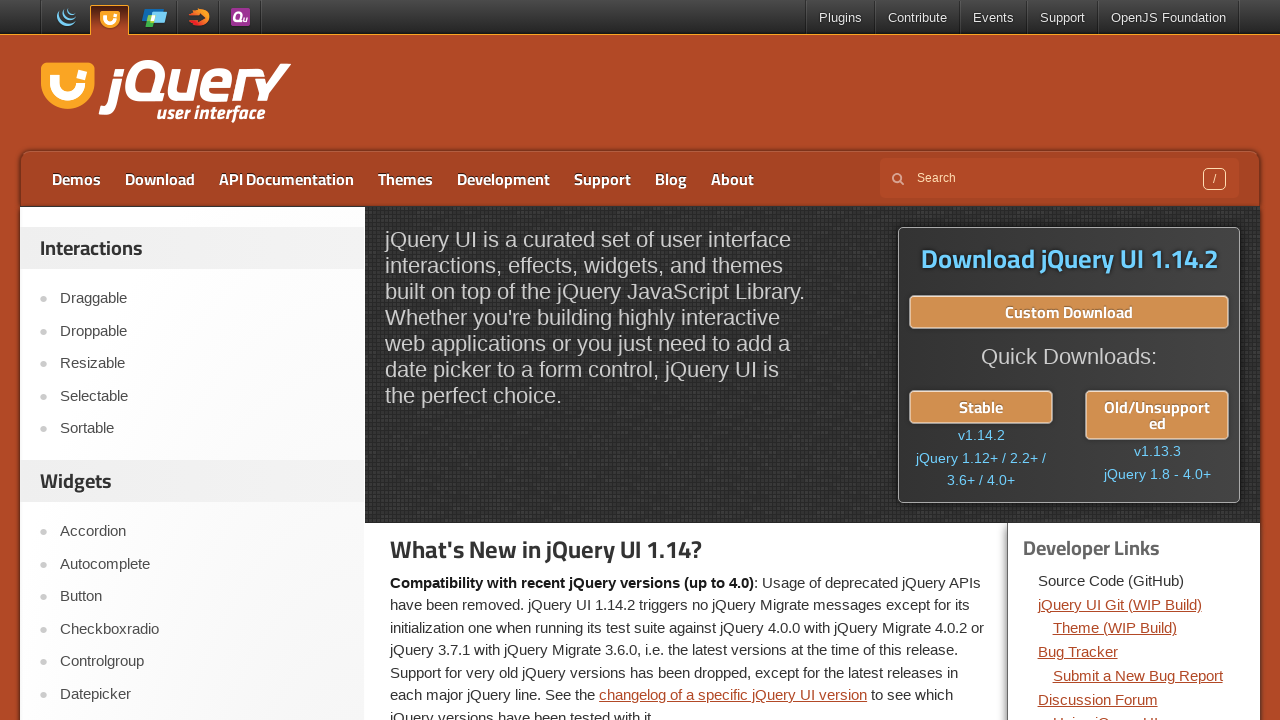

Re-fetched developer links before clicking link 2
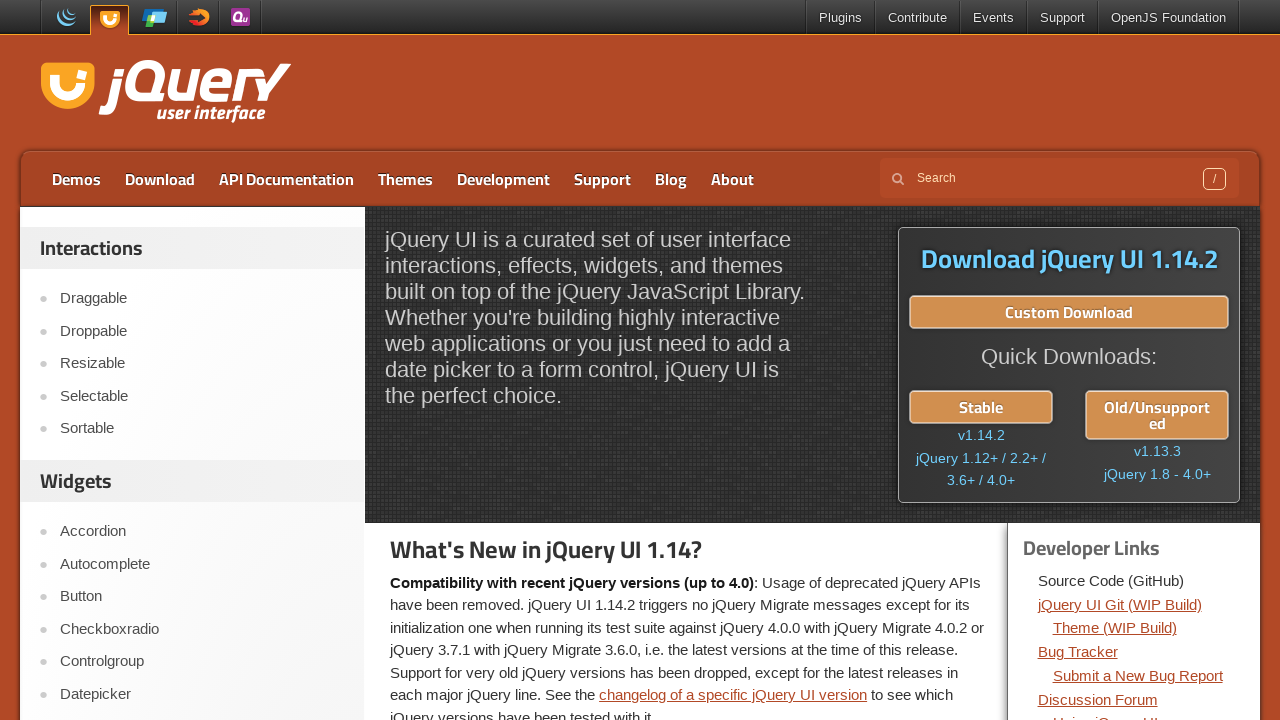

Clicked developer link 2 at (1120, 604) on div.dev-links ul li a >> nth=1
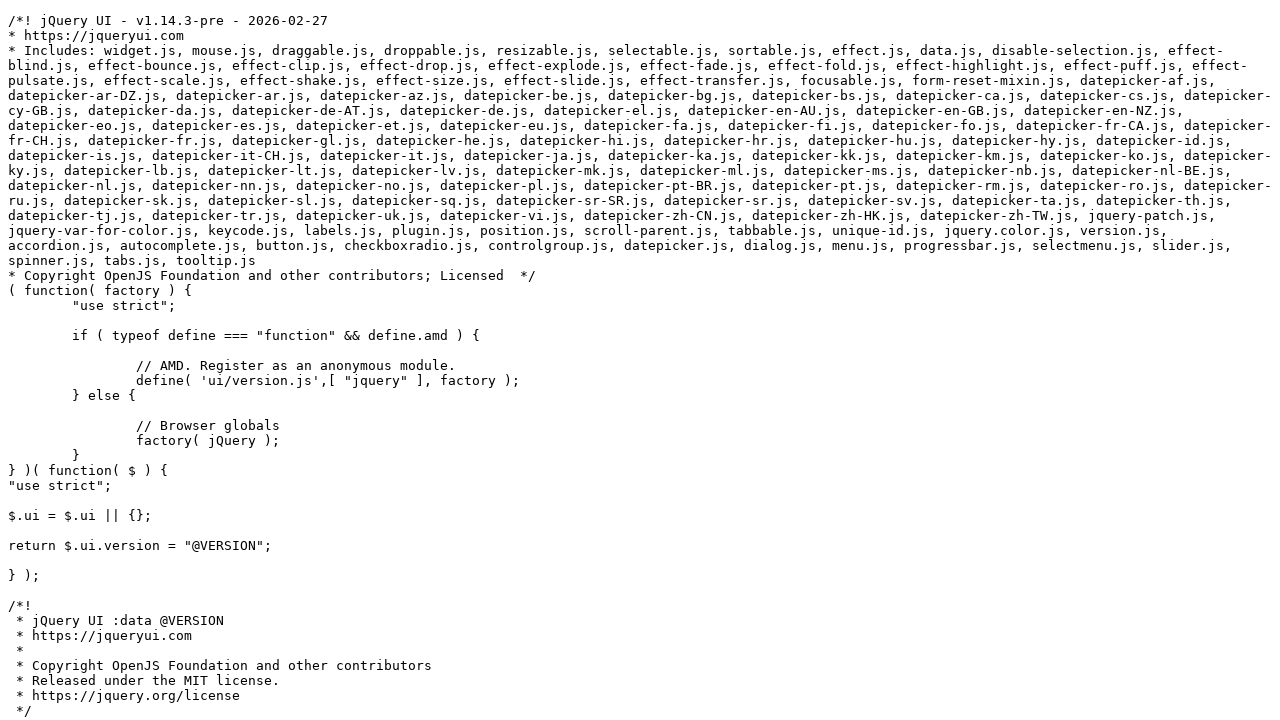

Page loaded after clicking link 2
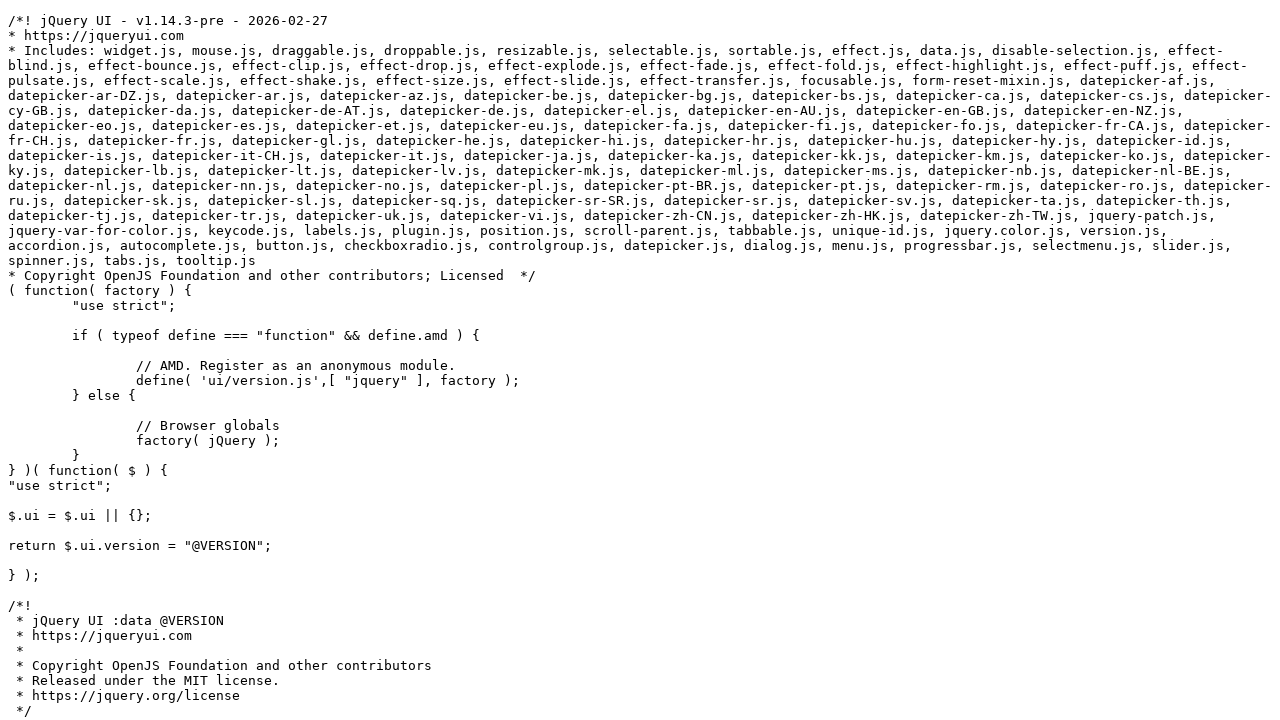

Navigated back to jQueryUI homepage from link 2
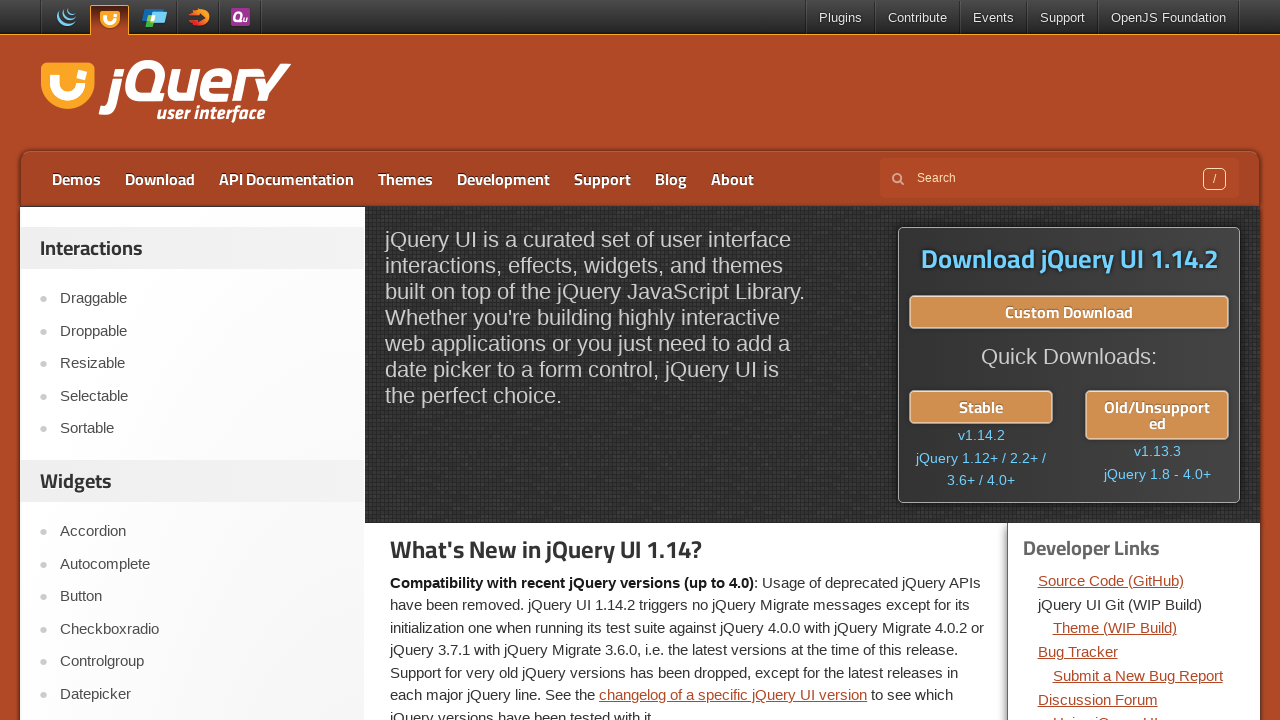

Dev-links section loaded again after navigating back from link 2
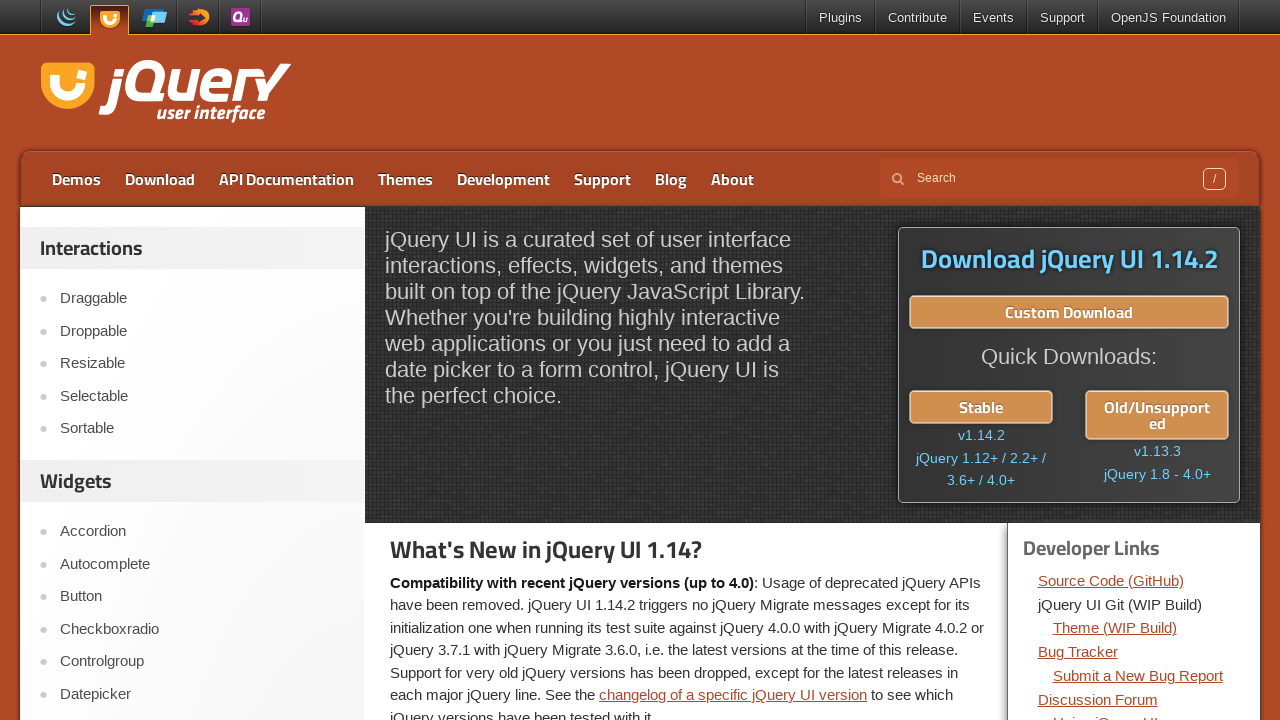

Re-fetched developer links before clicking link 3
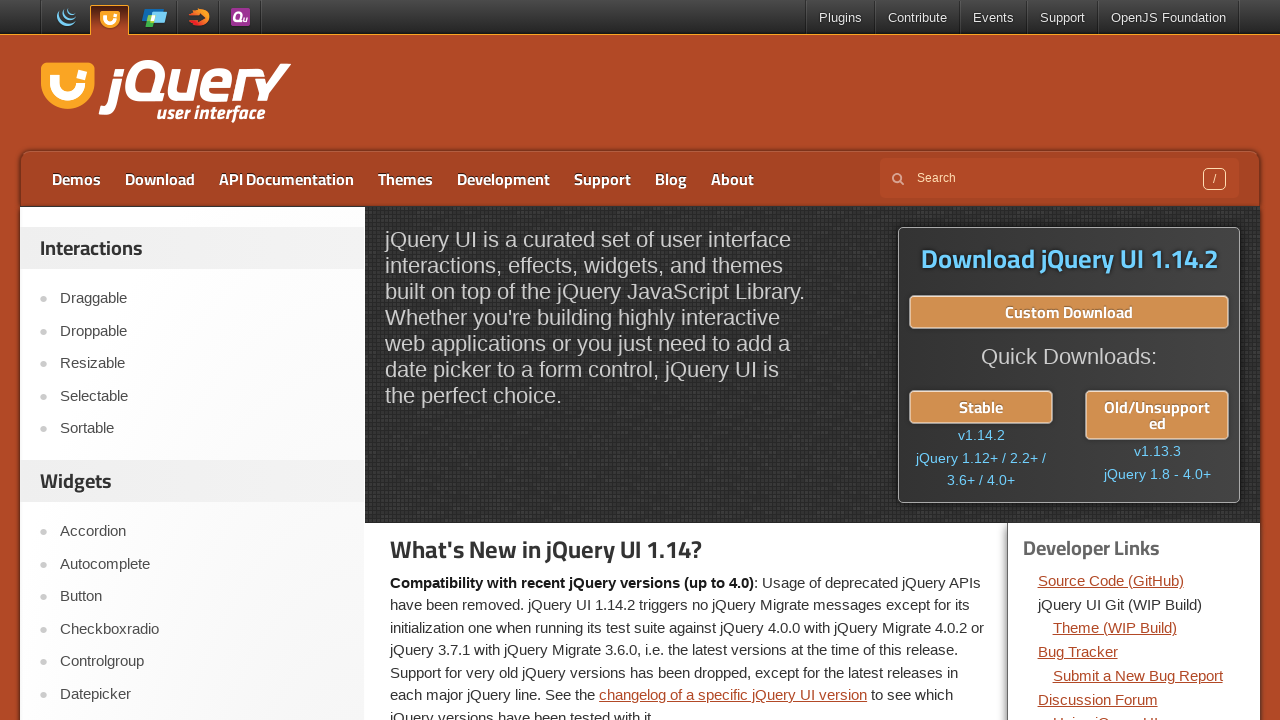

Clicked developer link 3 at (1115, 628) on div.dev-links ul li a >> nth=2
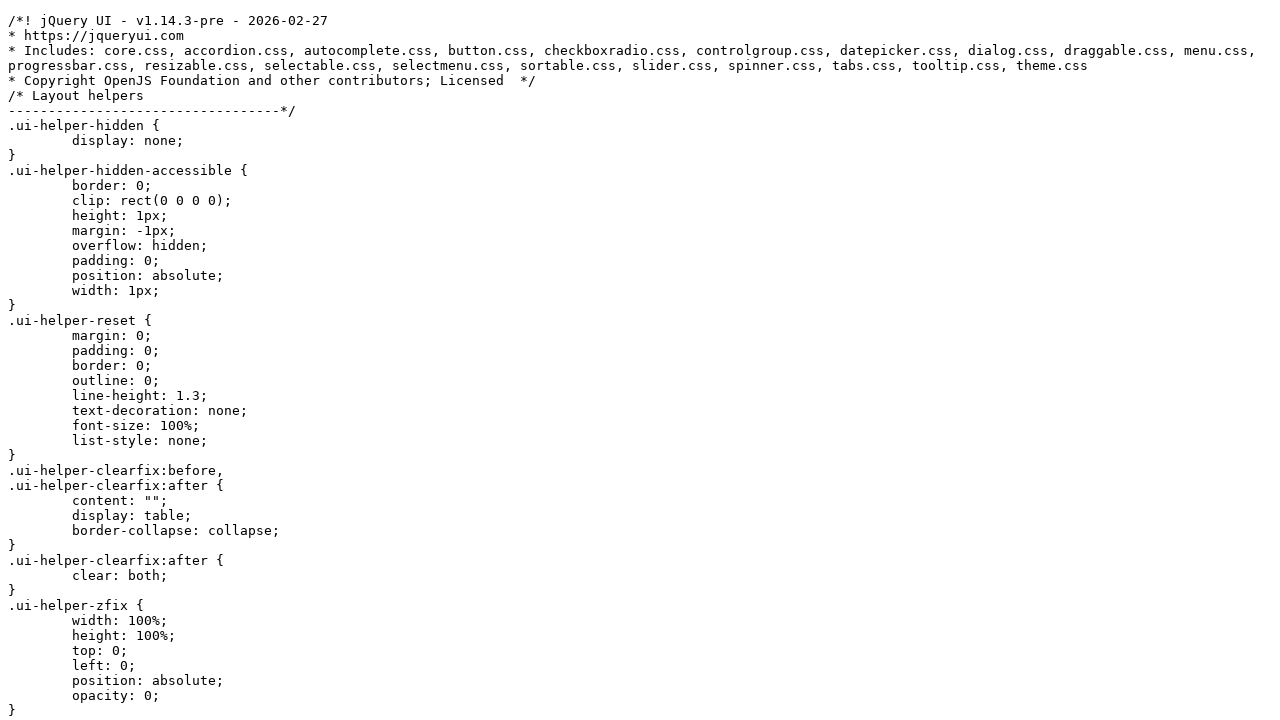

Page loaded after clicking link 3
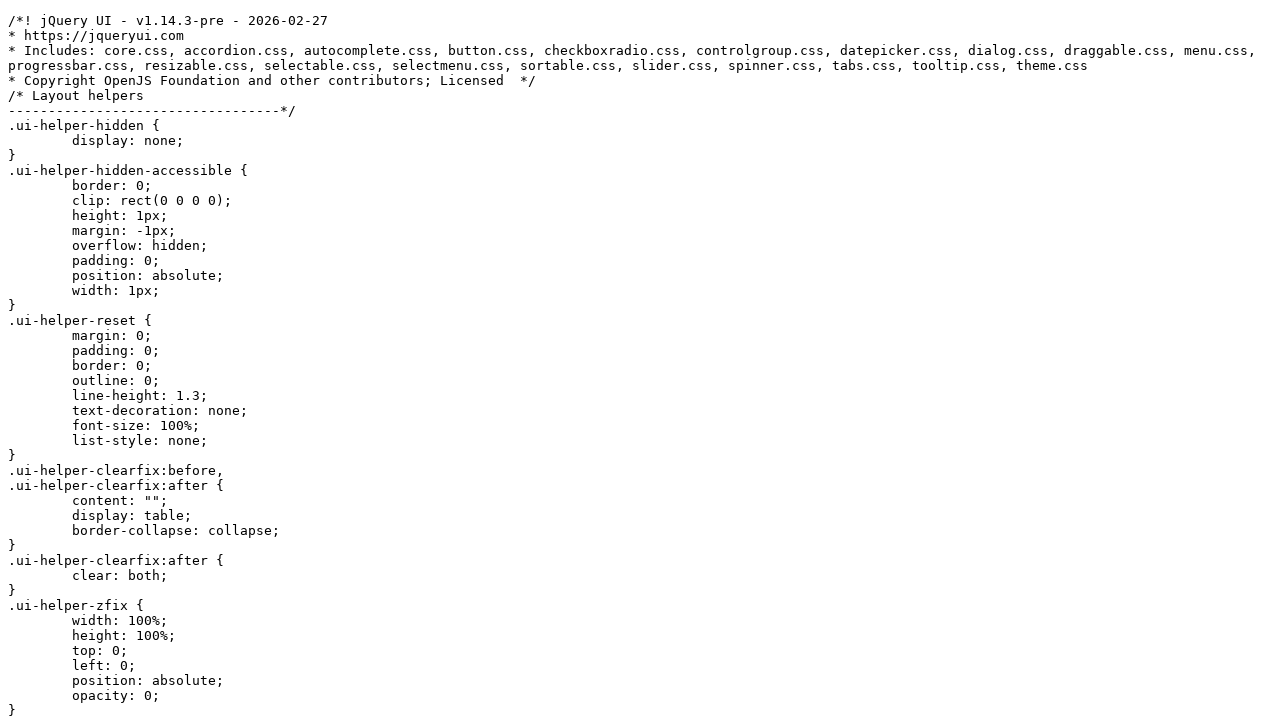

Navigated back to jQueryUI homepage from link 3
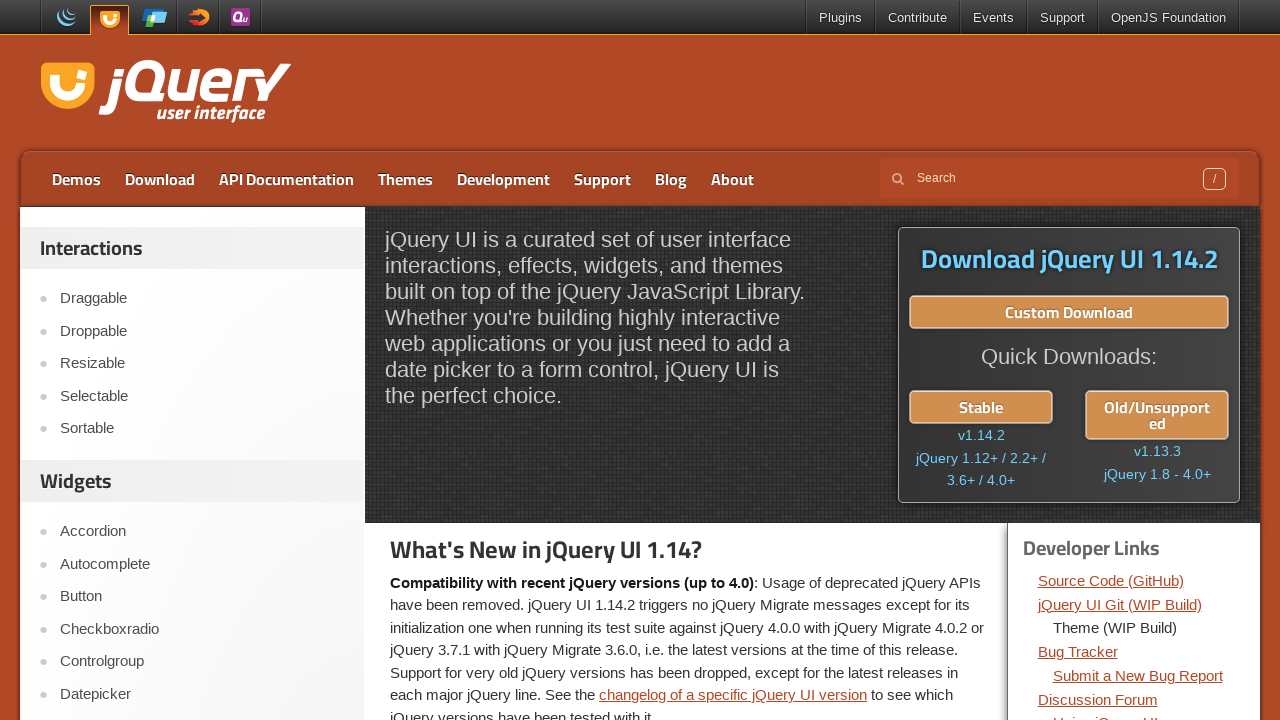

Dev-links section loaded again after navigating back from link 3
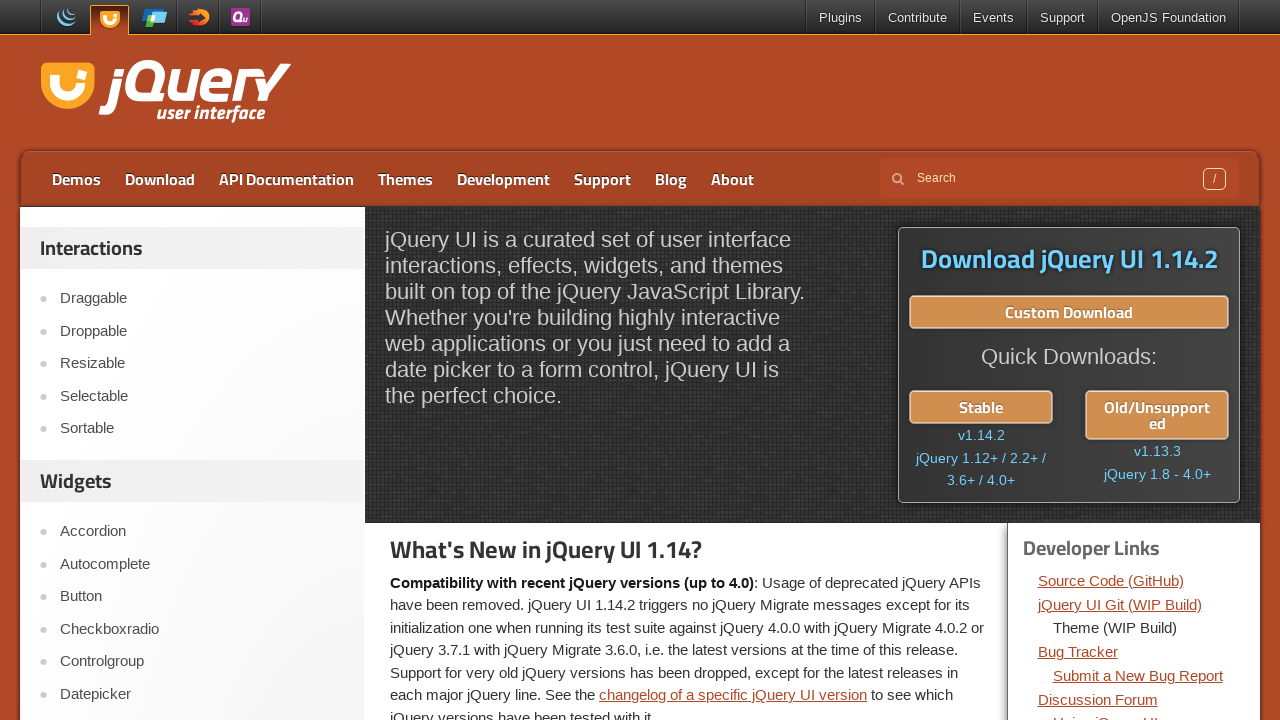

Re-fetched developer links before clicking link 4
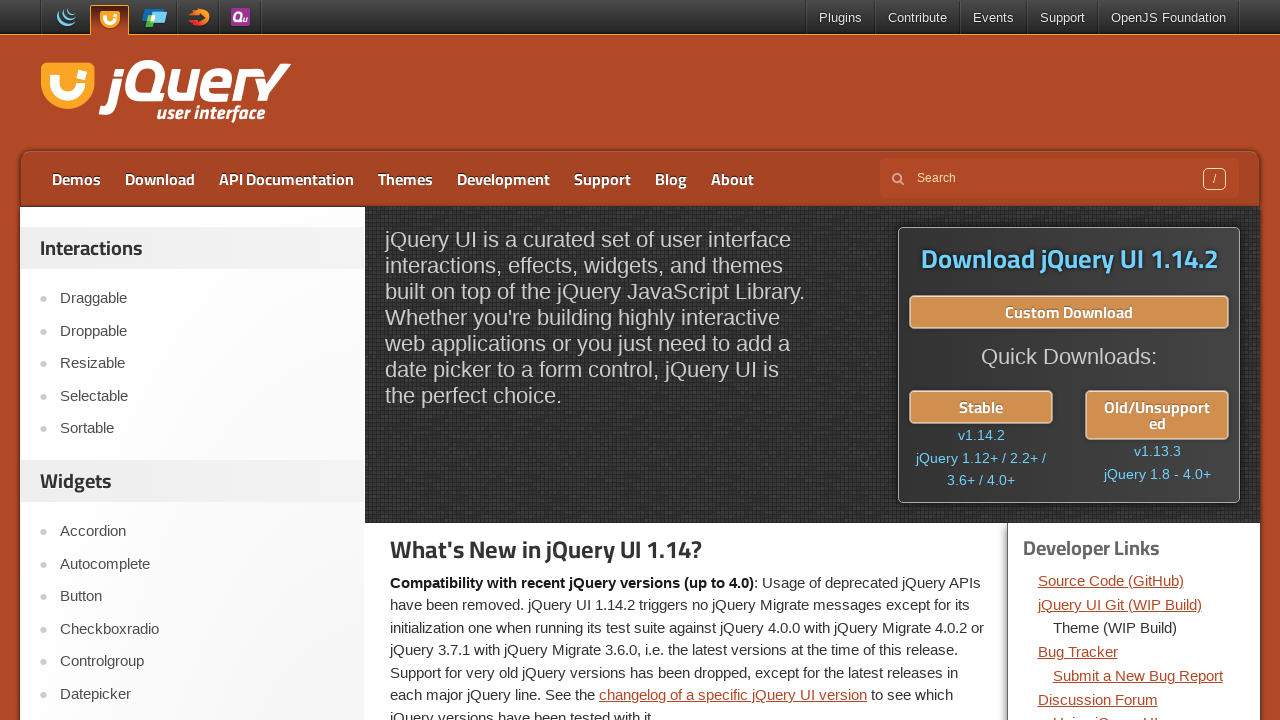

Clicked developer link 4 at (1078, 652) on div.dev-links ul li a >> nth=3
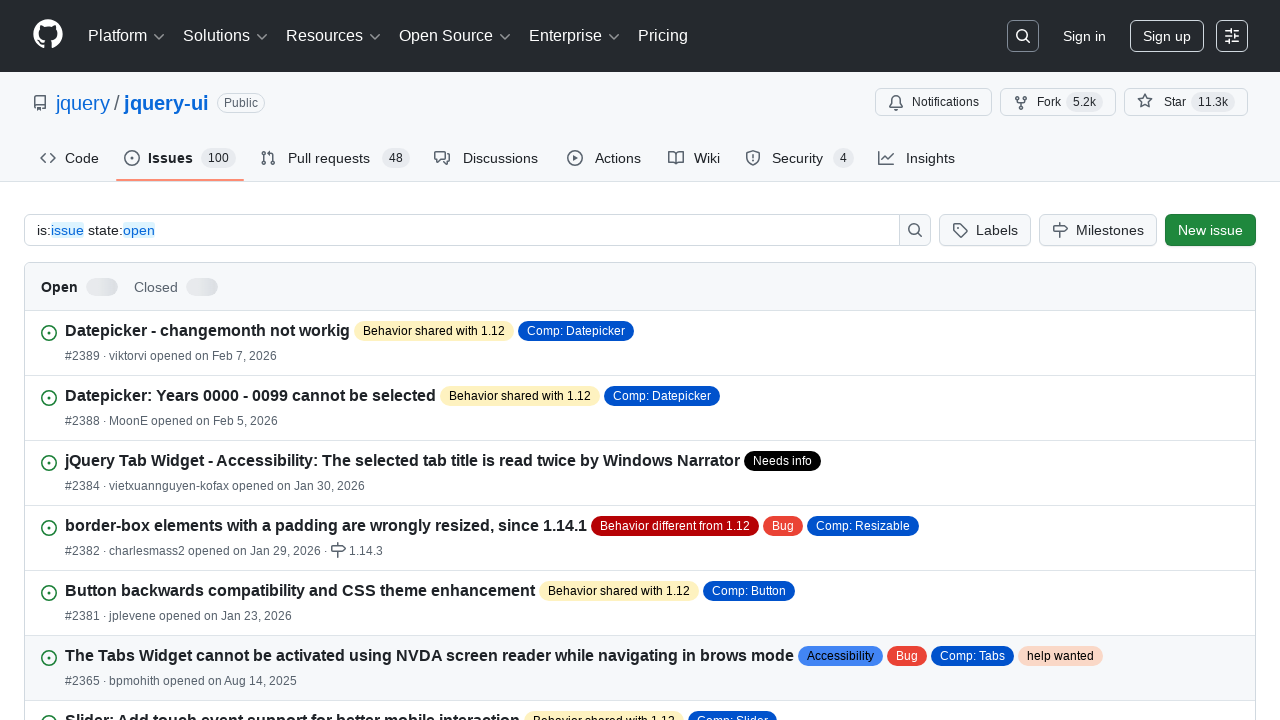

Page loaded after clicking link 4
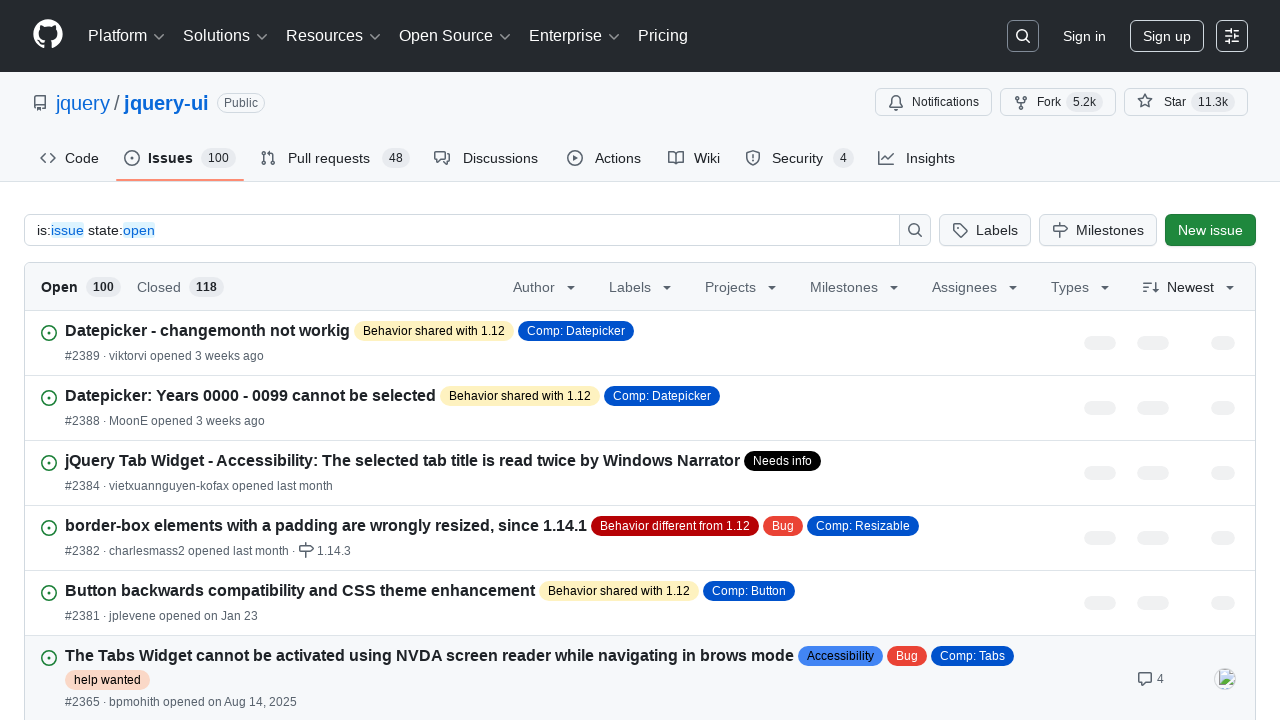

Navigated back to jQueryUI homepage from link 4
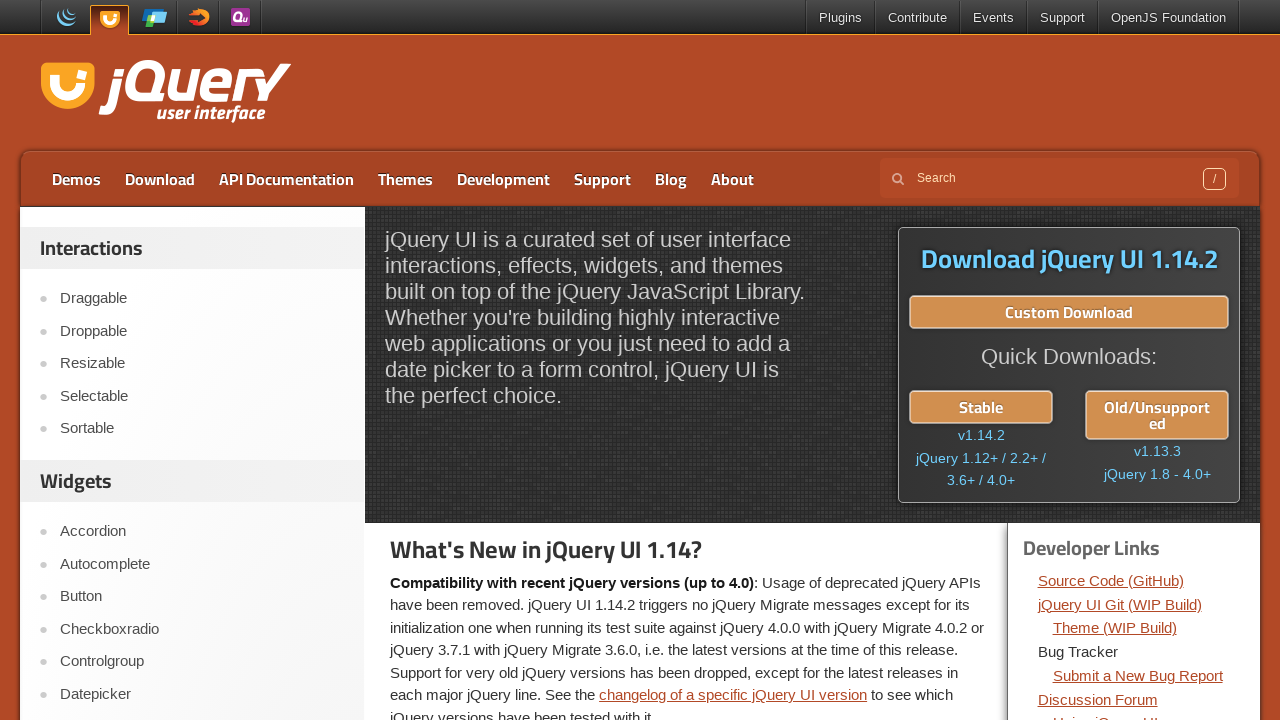

Dev-links section loaded again after navigating back from link 4
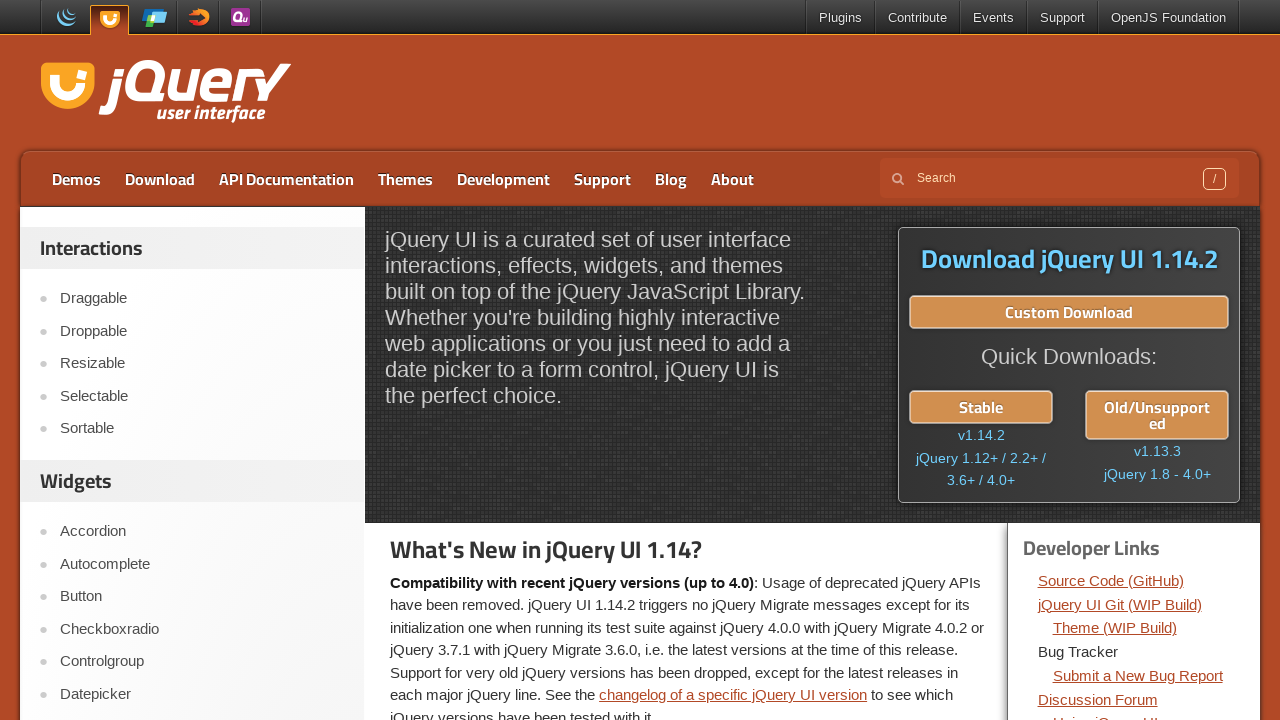

Re-fetched developer links before clicking link 5
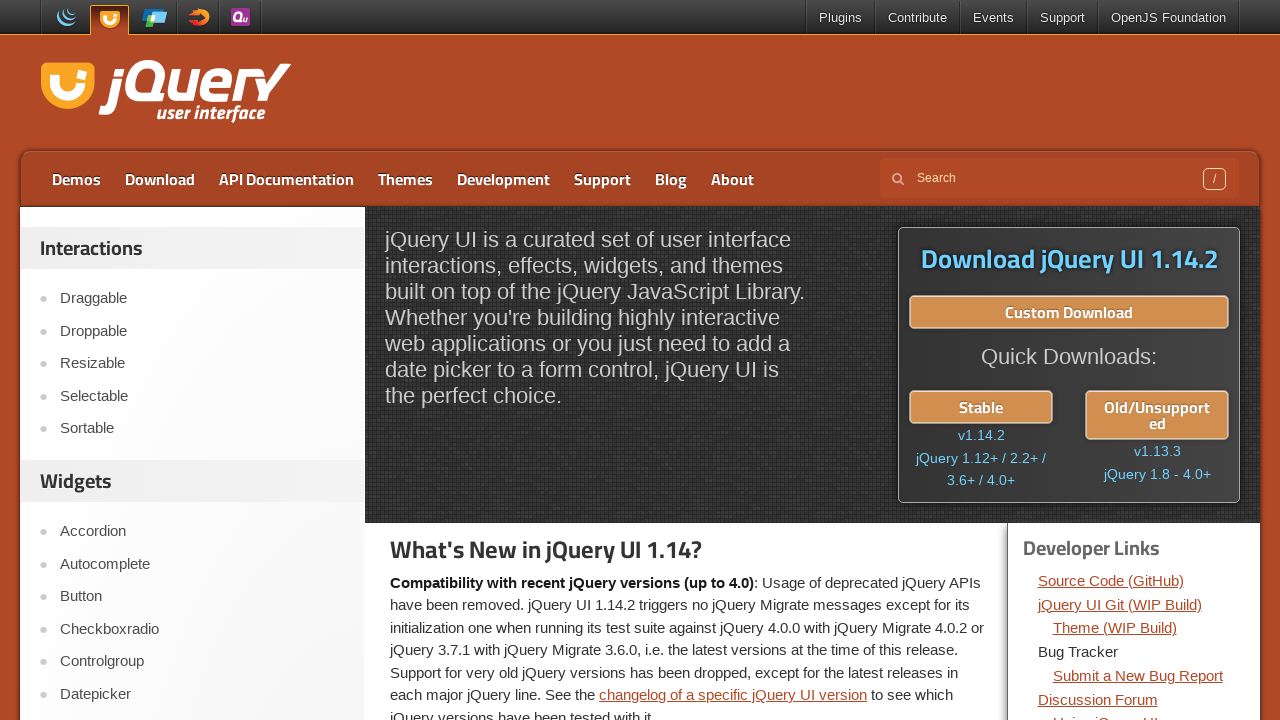

Clicked developer link 5 at (1138, 675) on div.dev-links ul li a >> nth=4
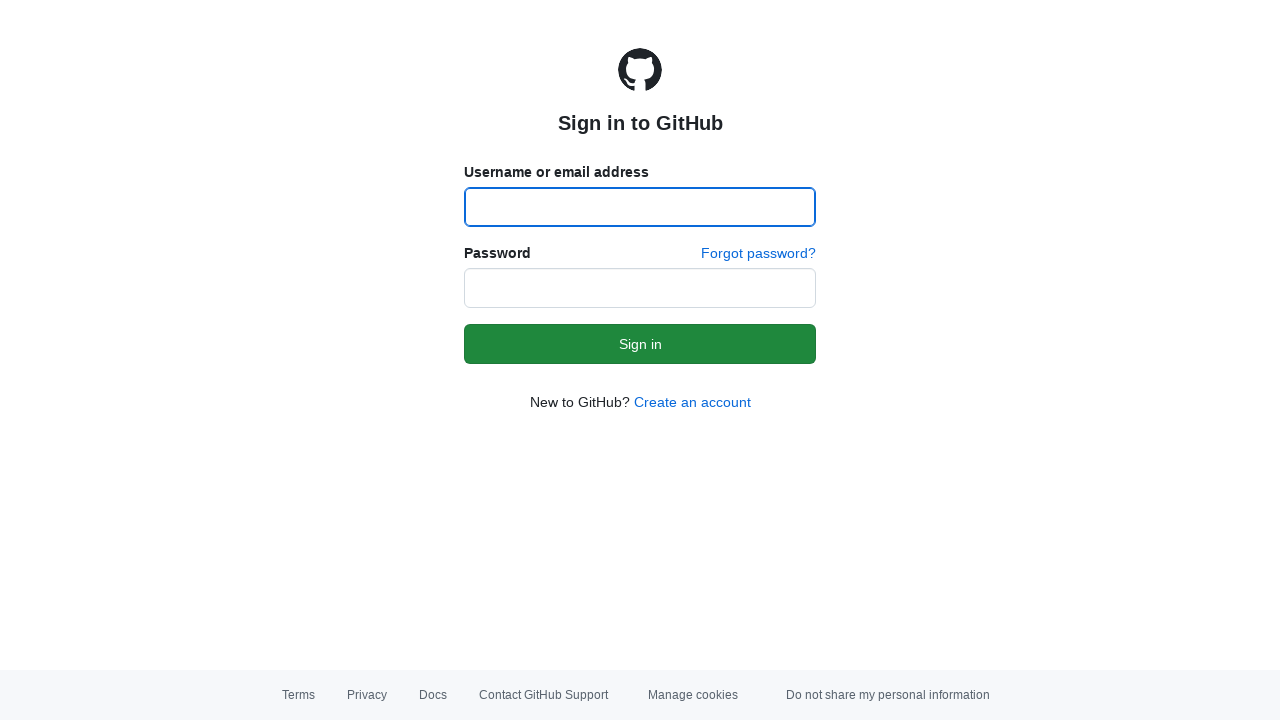

Page loaded after clicking link 5
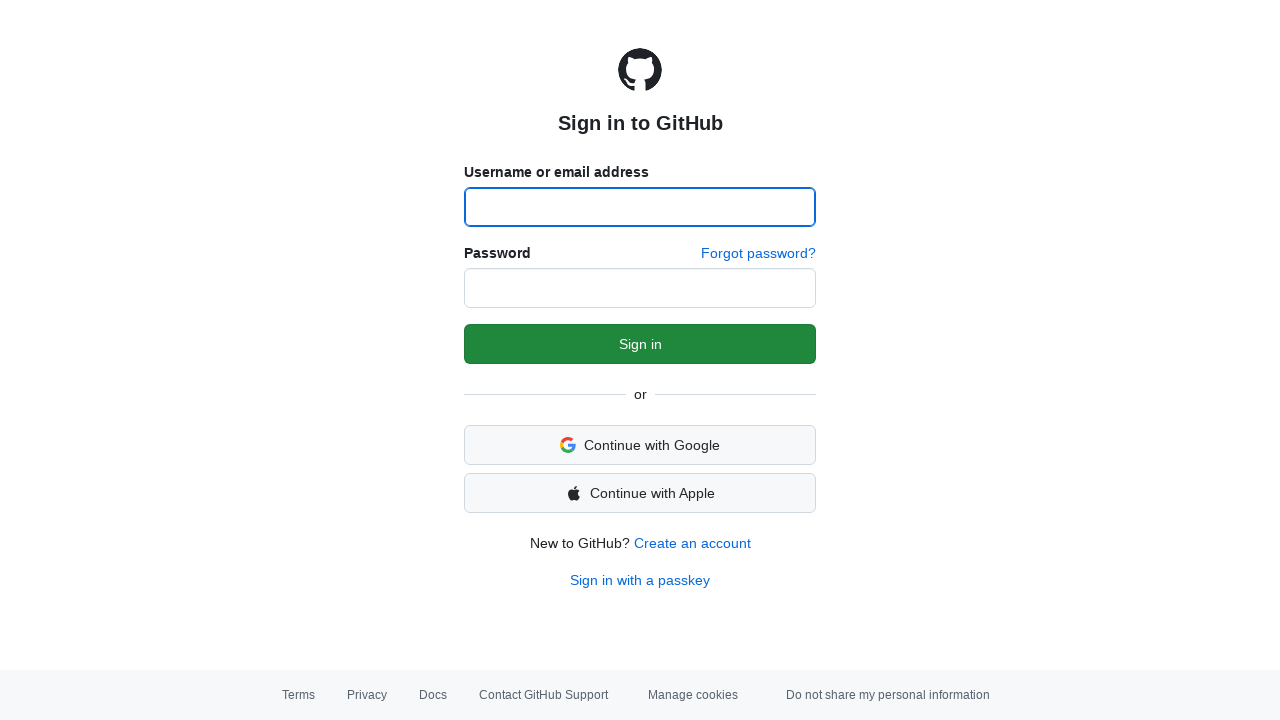

Navigated back to jQueryUI homepage from link 5
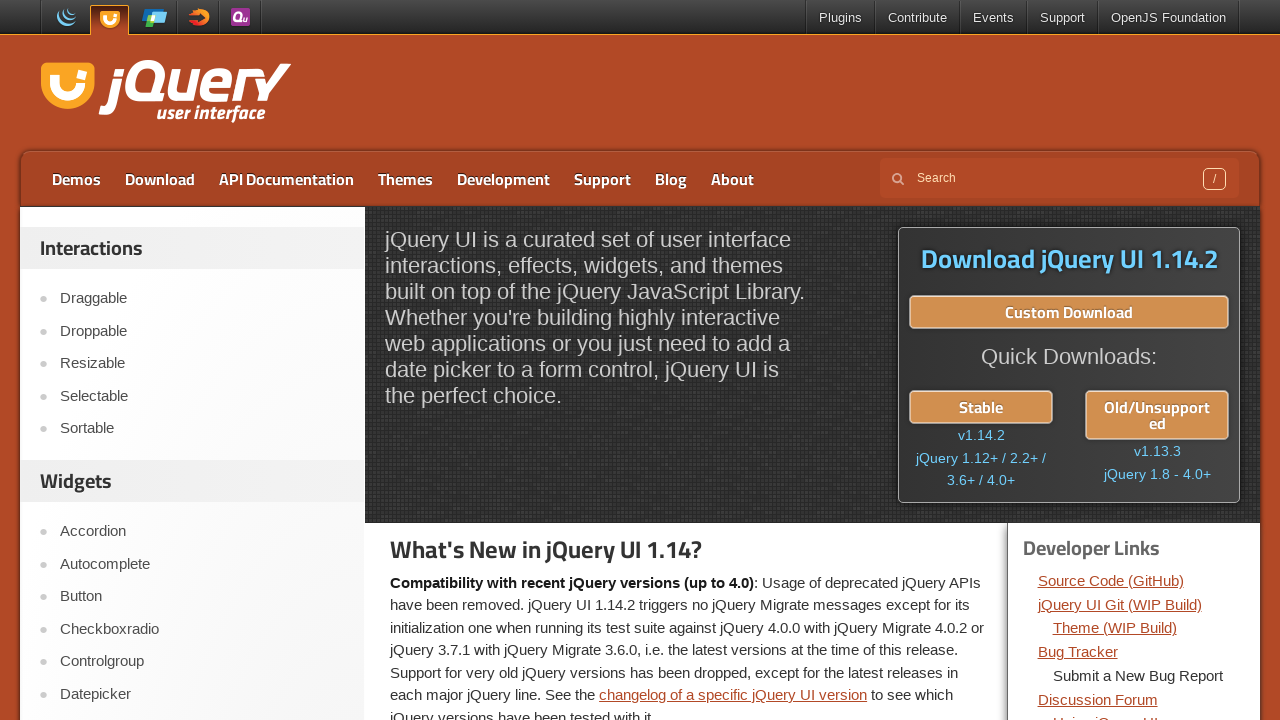

Dev-links section loaded again after navigating back from link 5
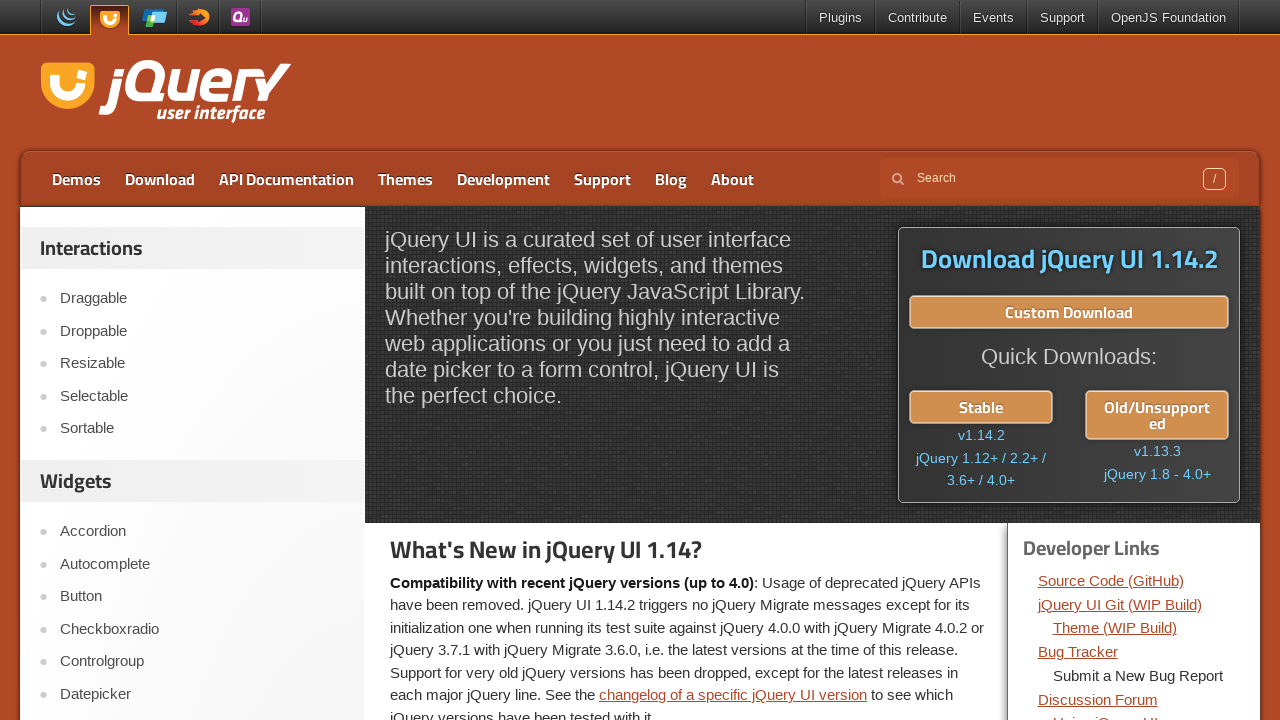

Re-fetched developer links before clicking link 6
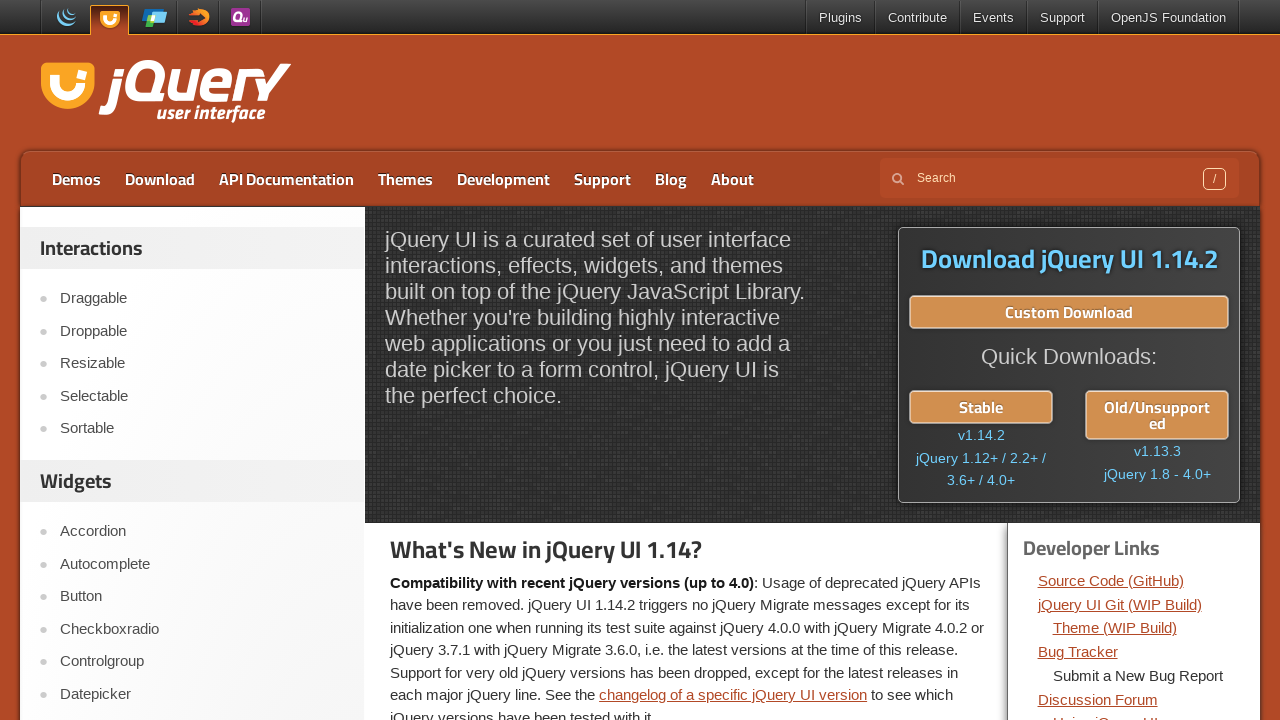

Clicked developer link 6 at (1098, 699) on div.dev-links ul li a >> nth=5
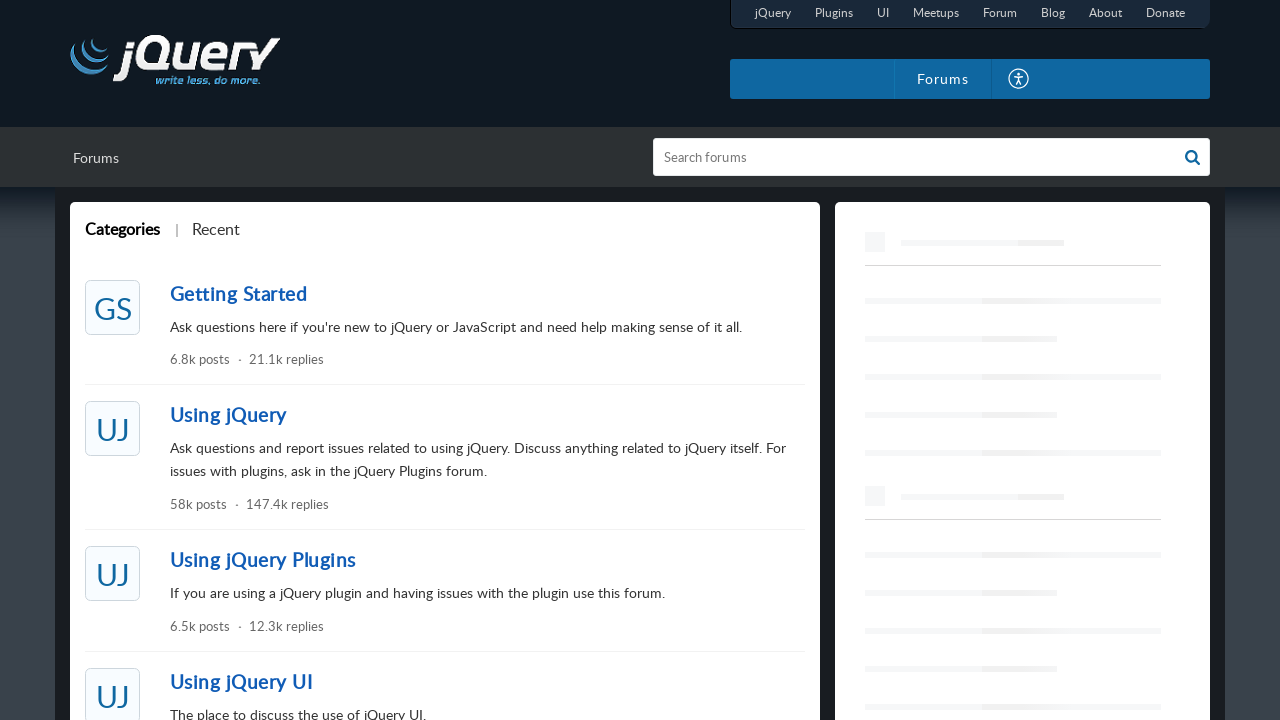

Page loaded after clicking link 6
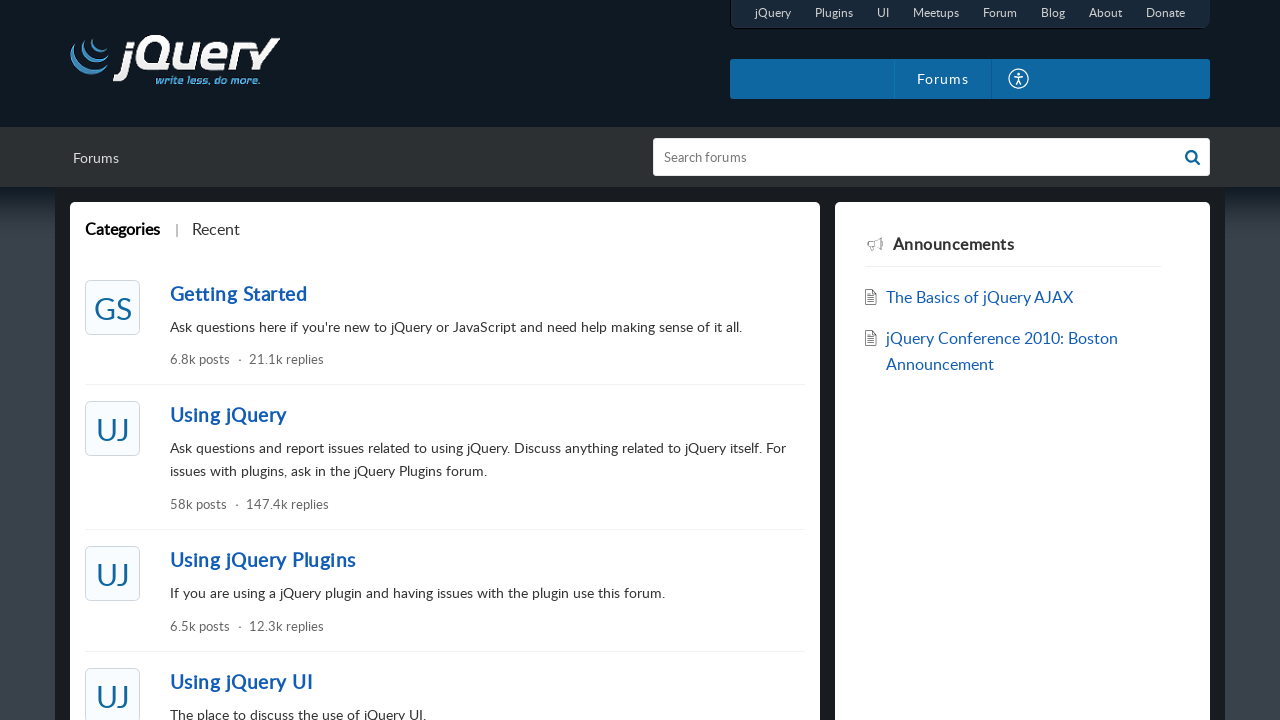

Navigated back to jQueryUI homepage from link 6
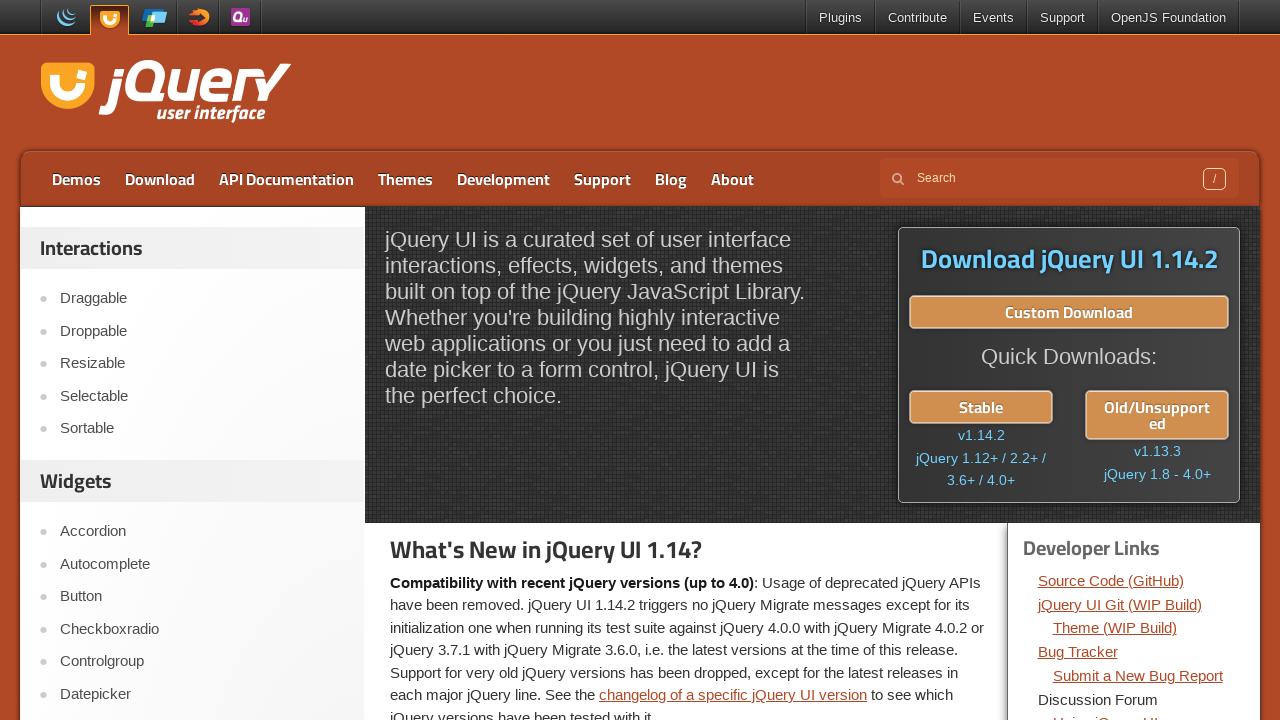

Dev-links section loaded again after navigating back from link 6
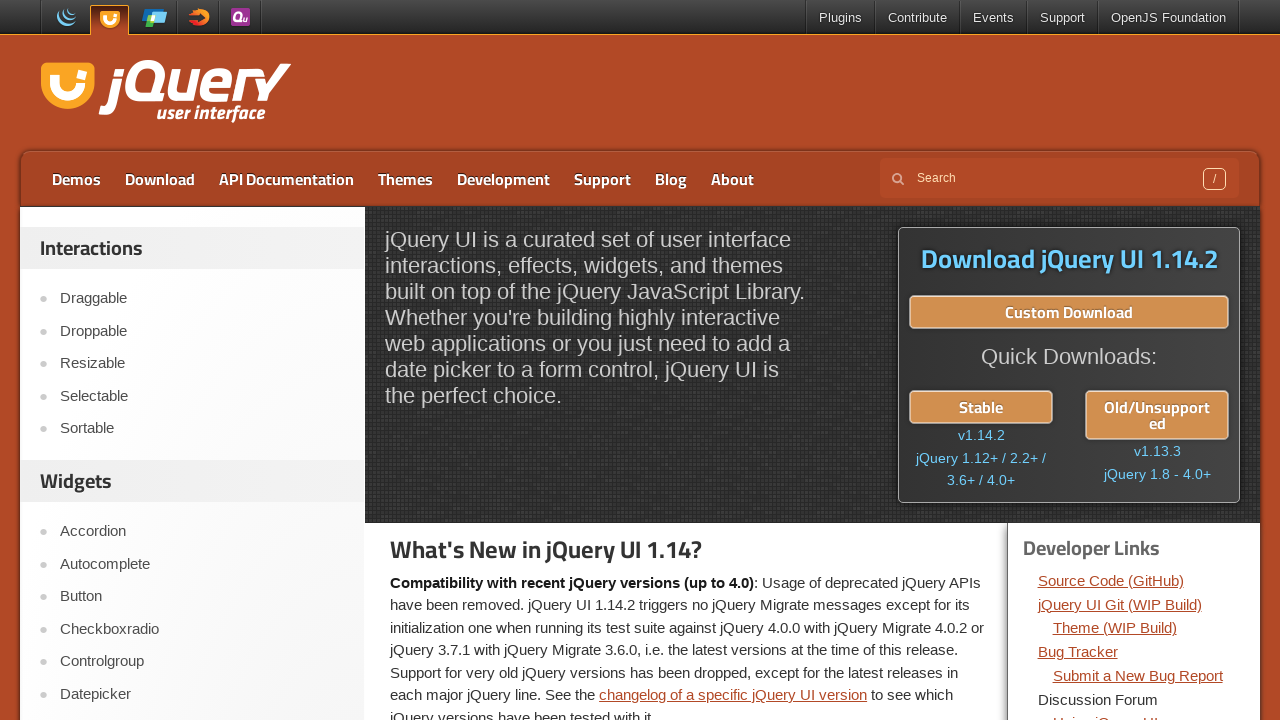

Re-fetched developer links before clicking link 7
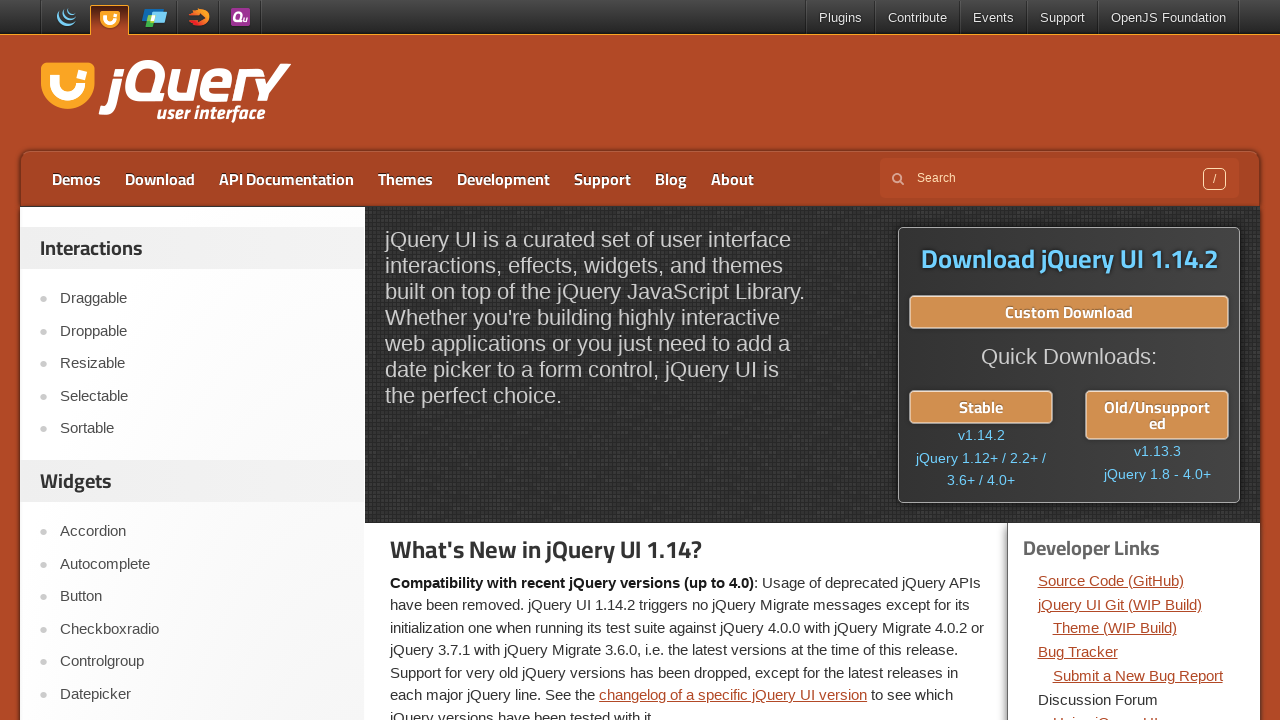

Clicked developer link 7 at (1105, 712) on div.dev-links ul li a >> nth=6
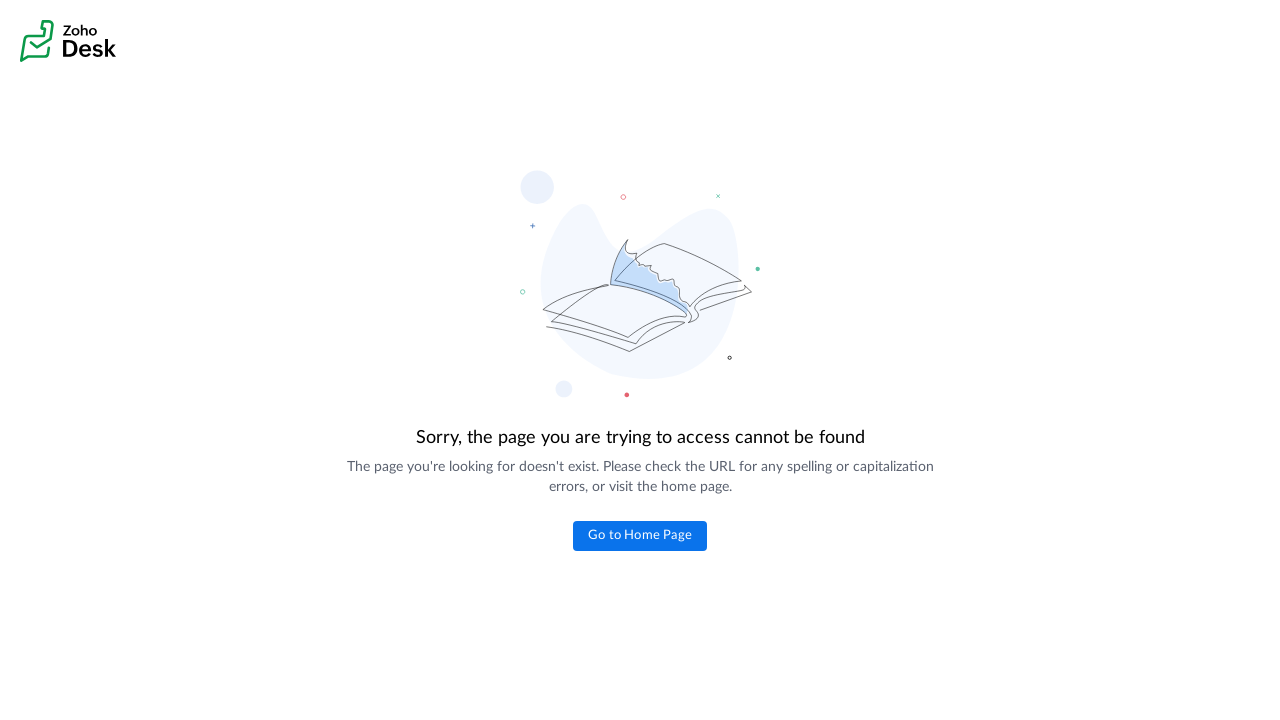

Page loaded after clicking link 7
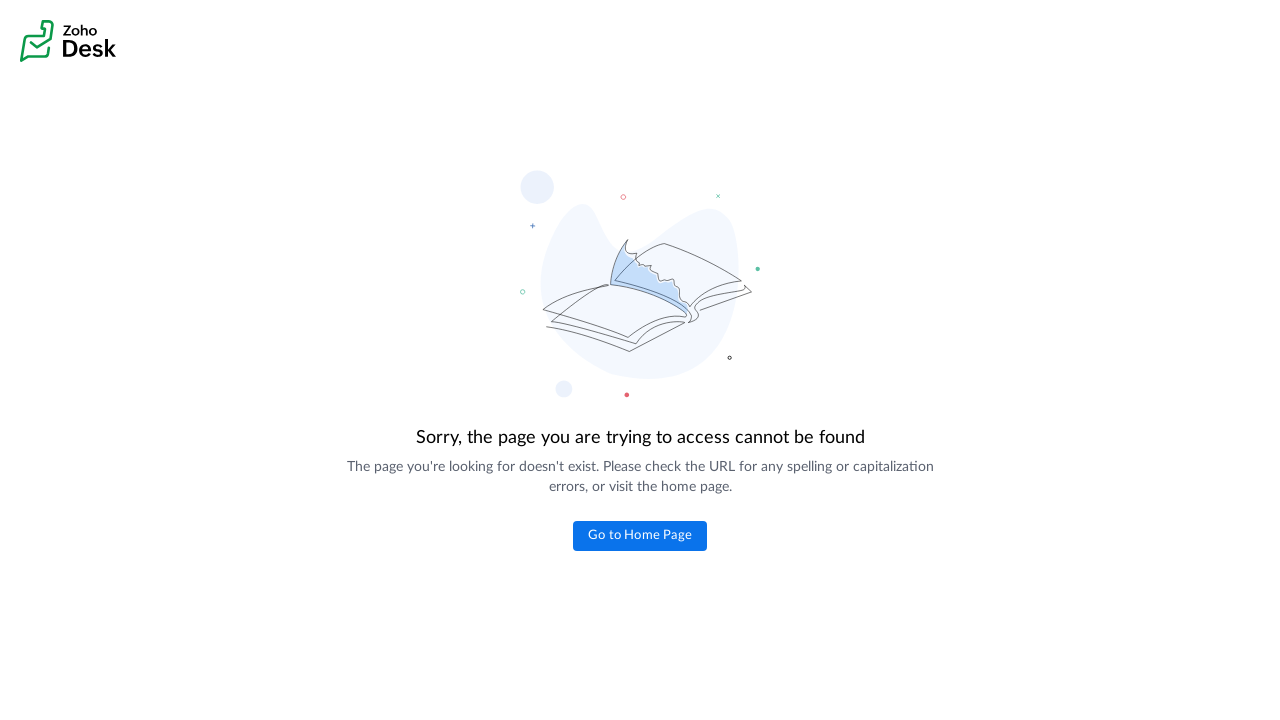

Navigated back to jQueryUI homepage from link 7
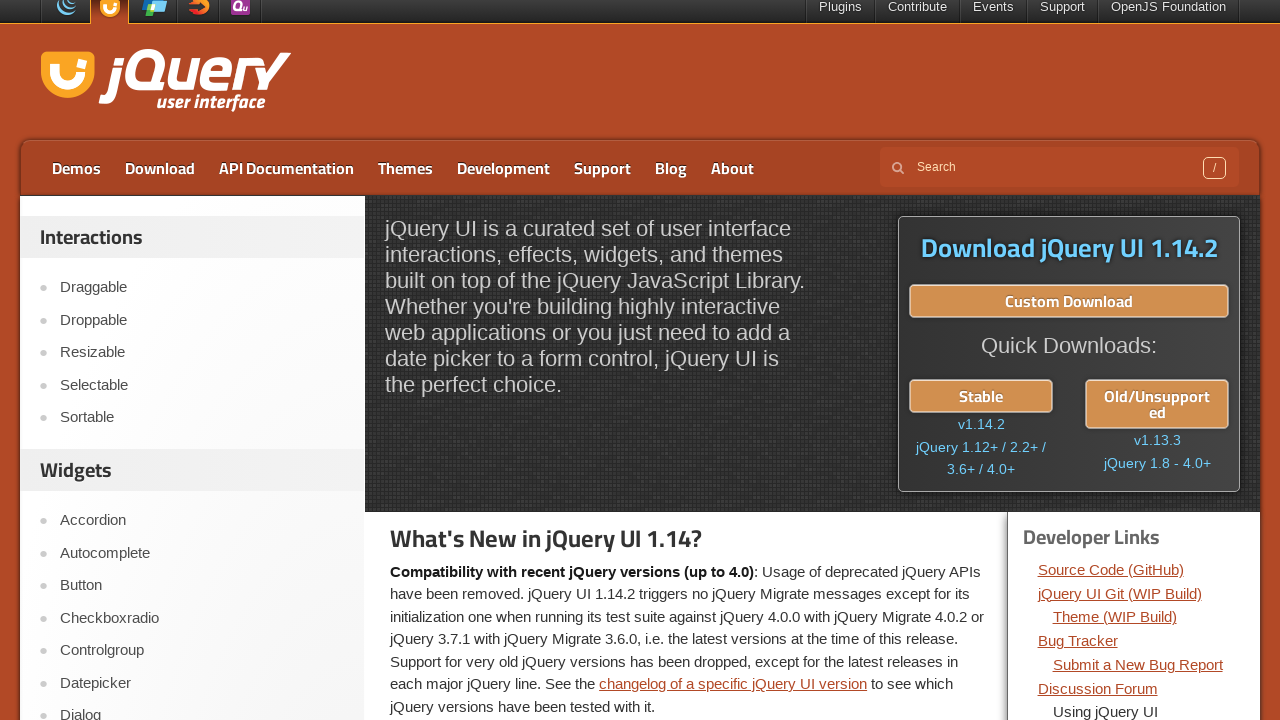

Dev-links section loaded again after navigating back from link 7
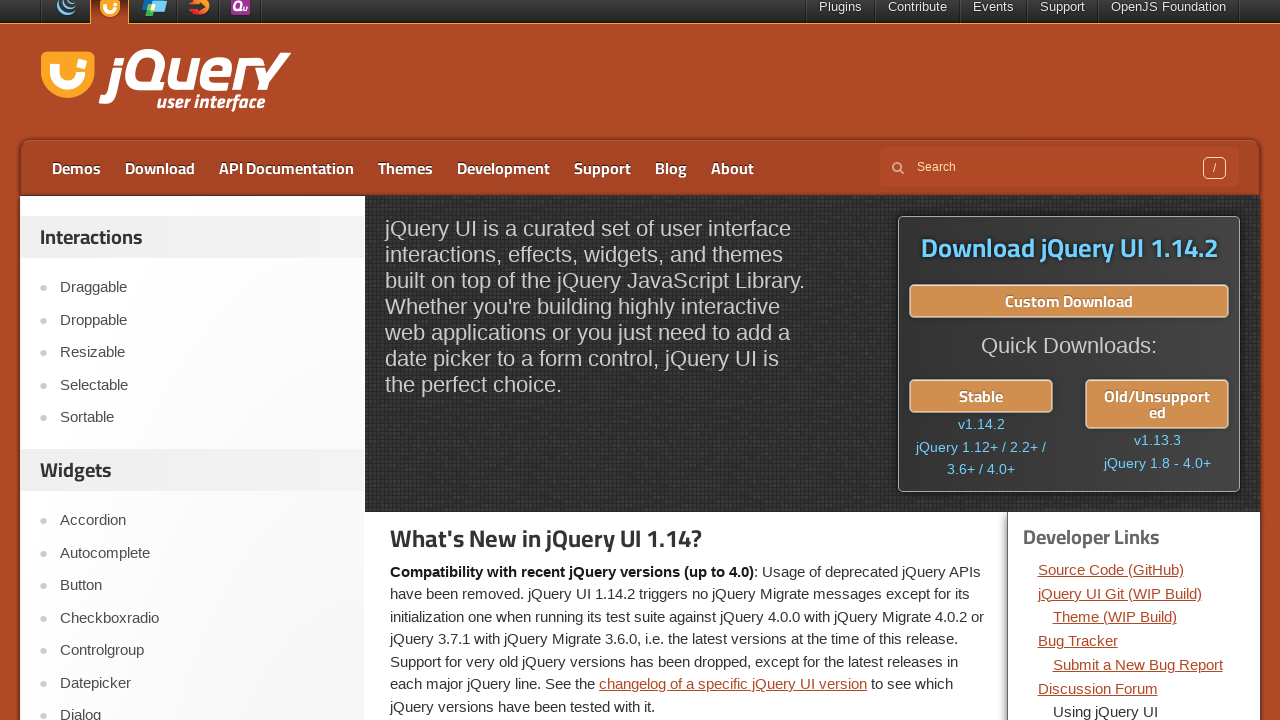

Re-fetched developer links before clicking link 8
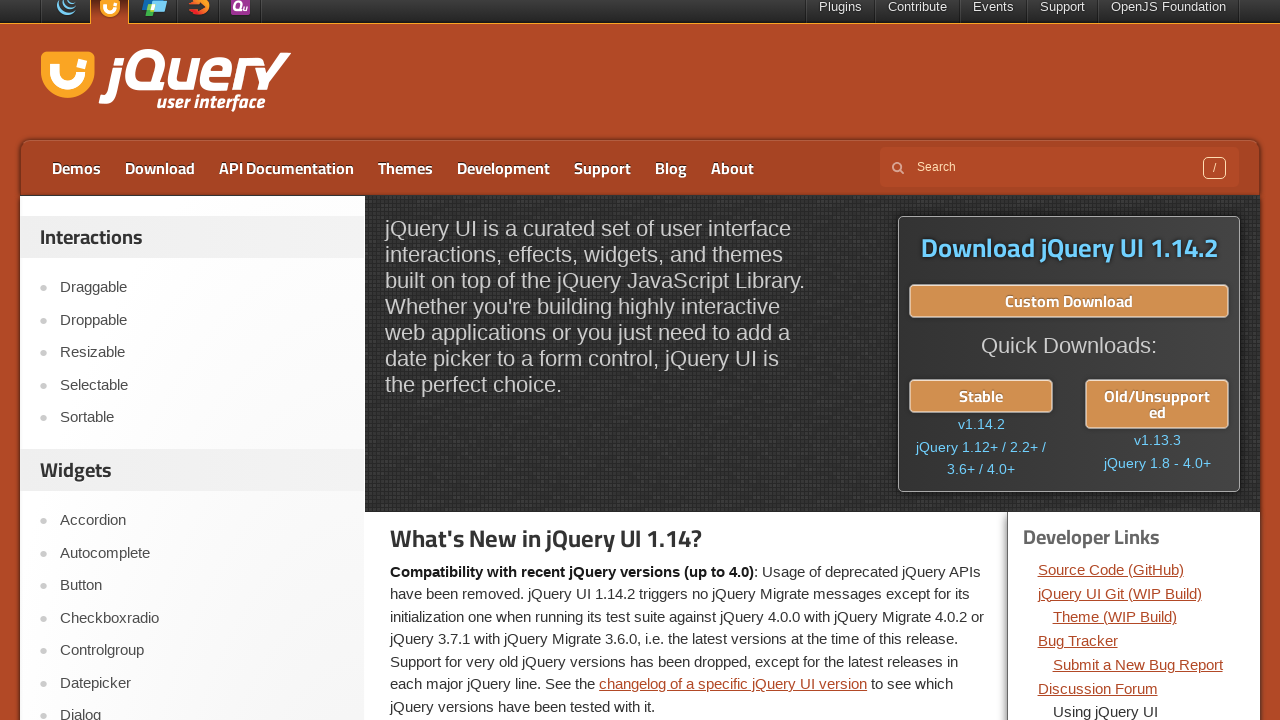

Clicked developer link 8 at (1123, 361) on div.dev-links ul li a >> nth=7
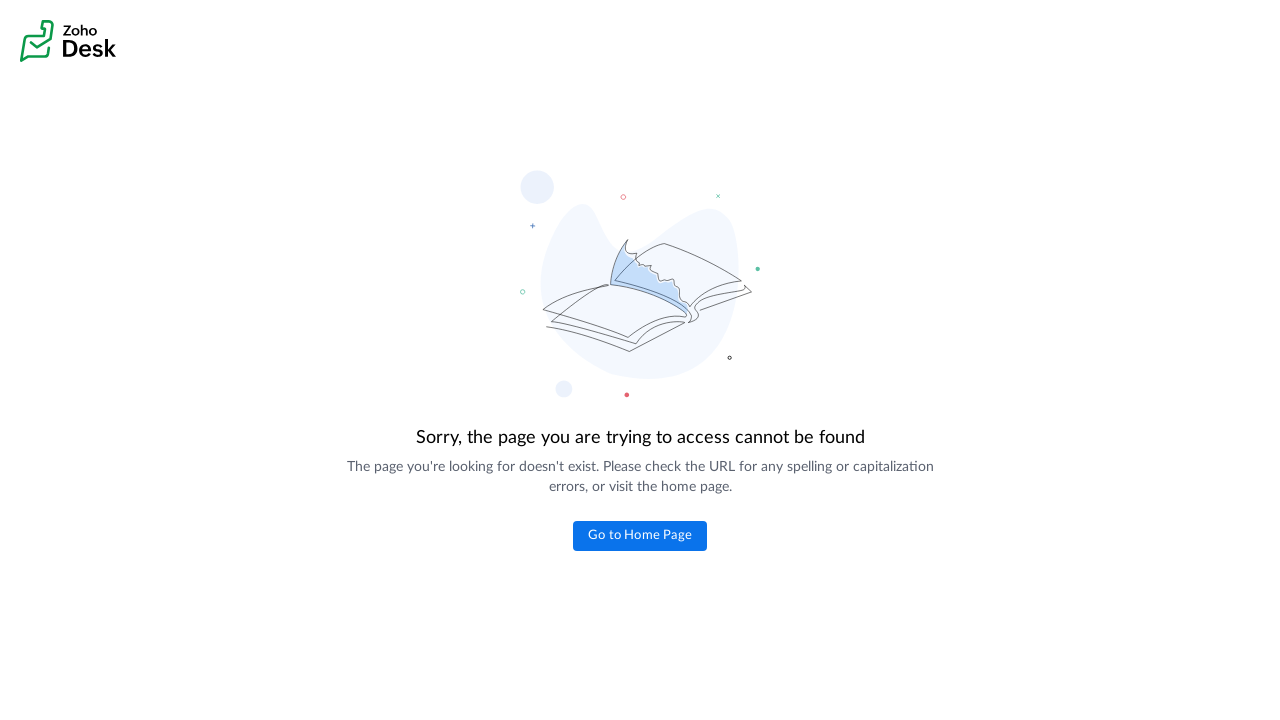

Page loaded after clicking link 8
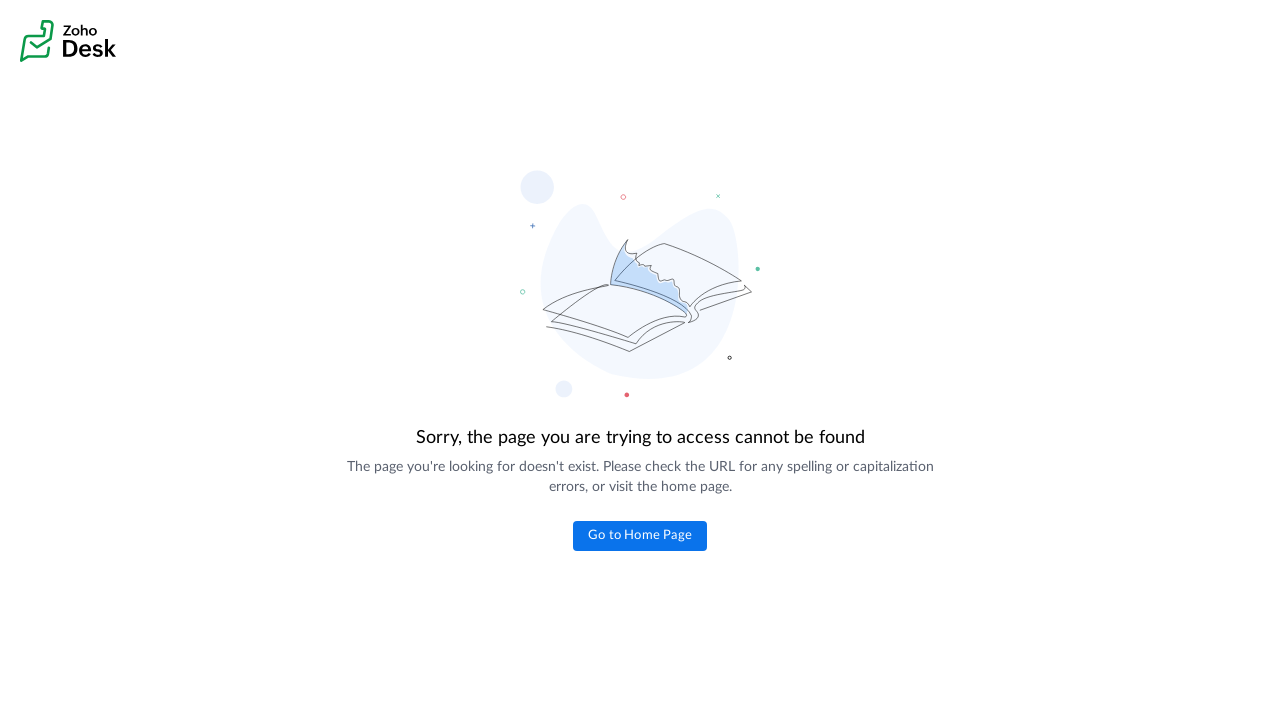

Navigated back to jQueryUI homepage from link 8
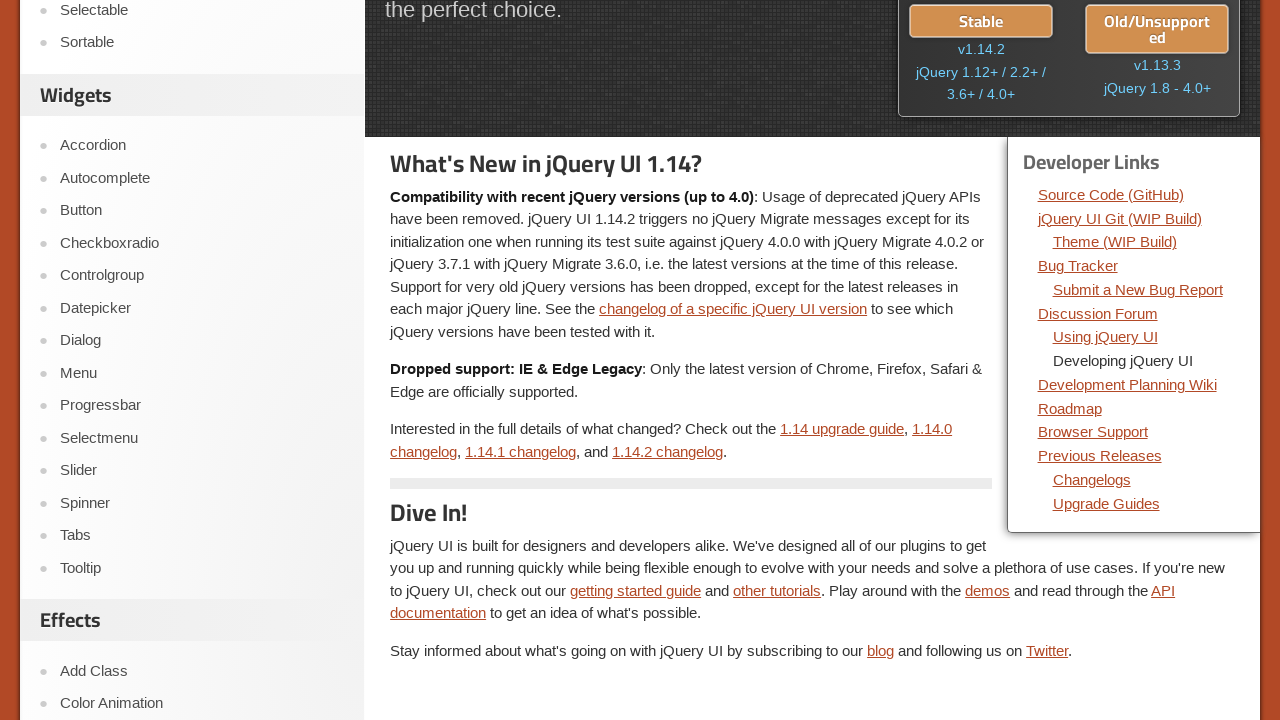

Dev-links section loaded again after navigating back from link 8
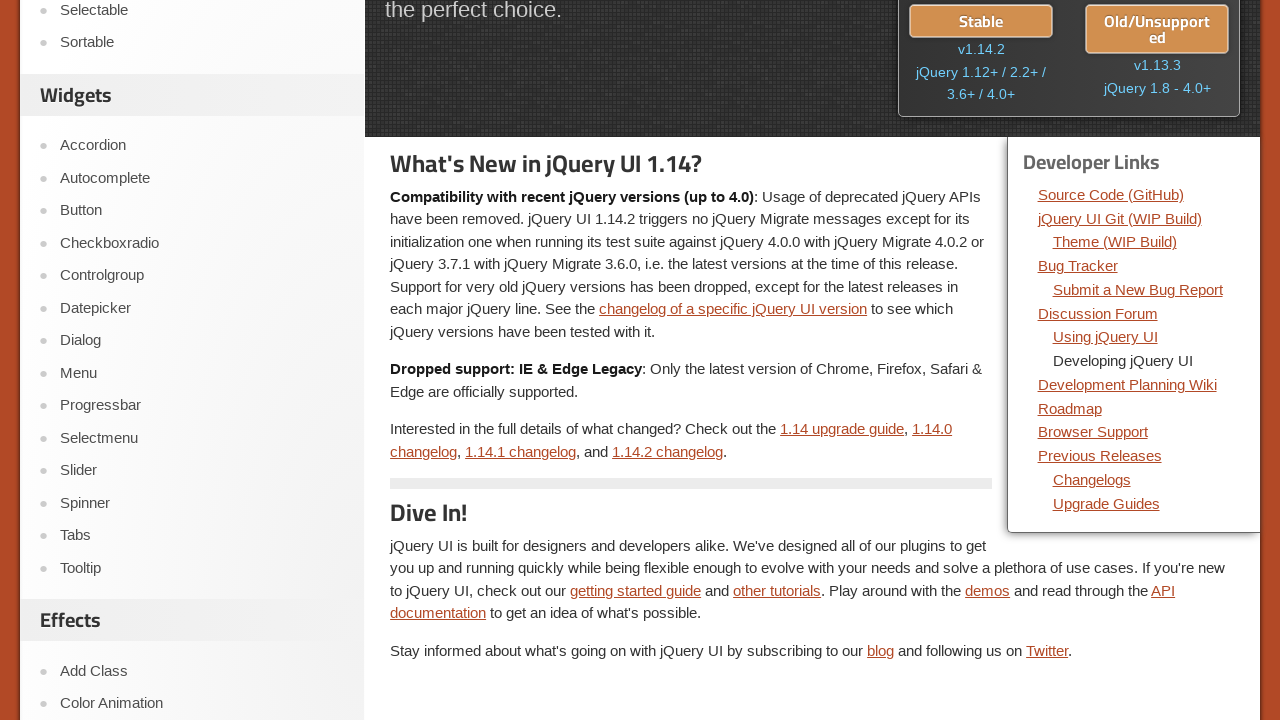

Re-fetched developer links before clicking link 9
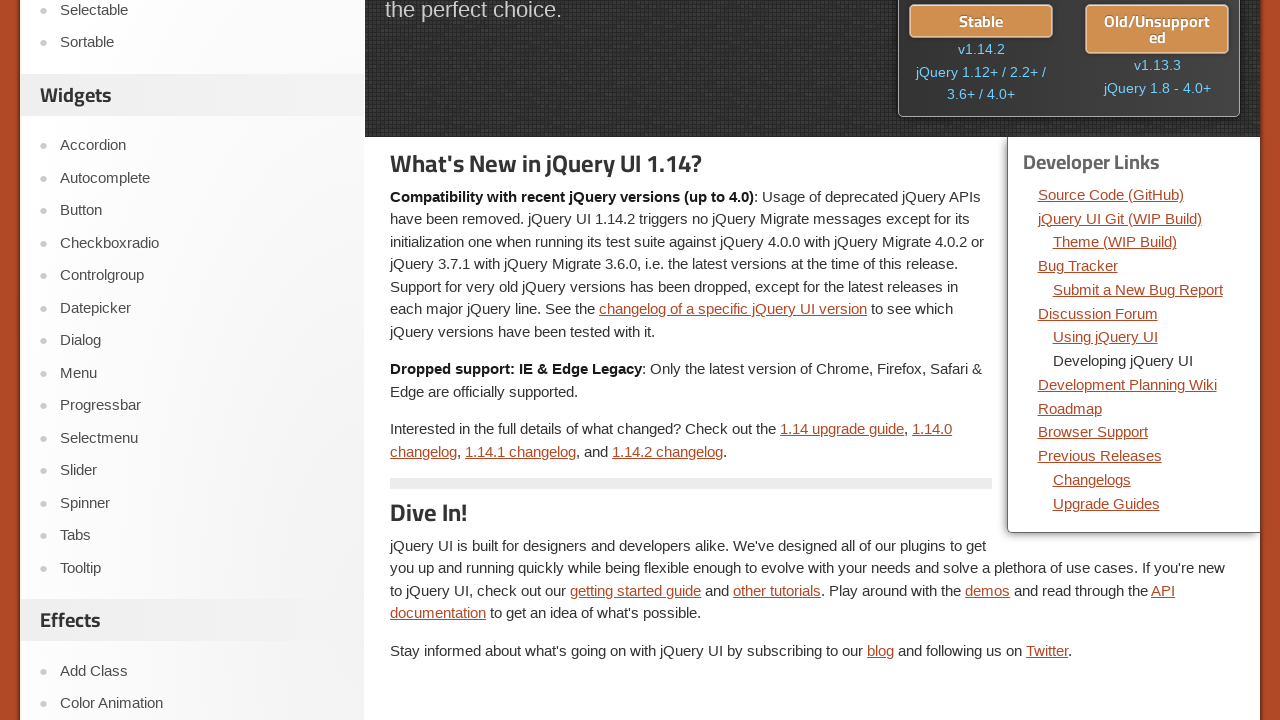

Clicked developer link 9 at (1127, 384) on div.dev-links ul li a >> nth=8
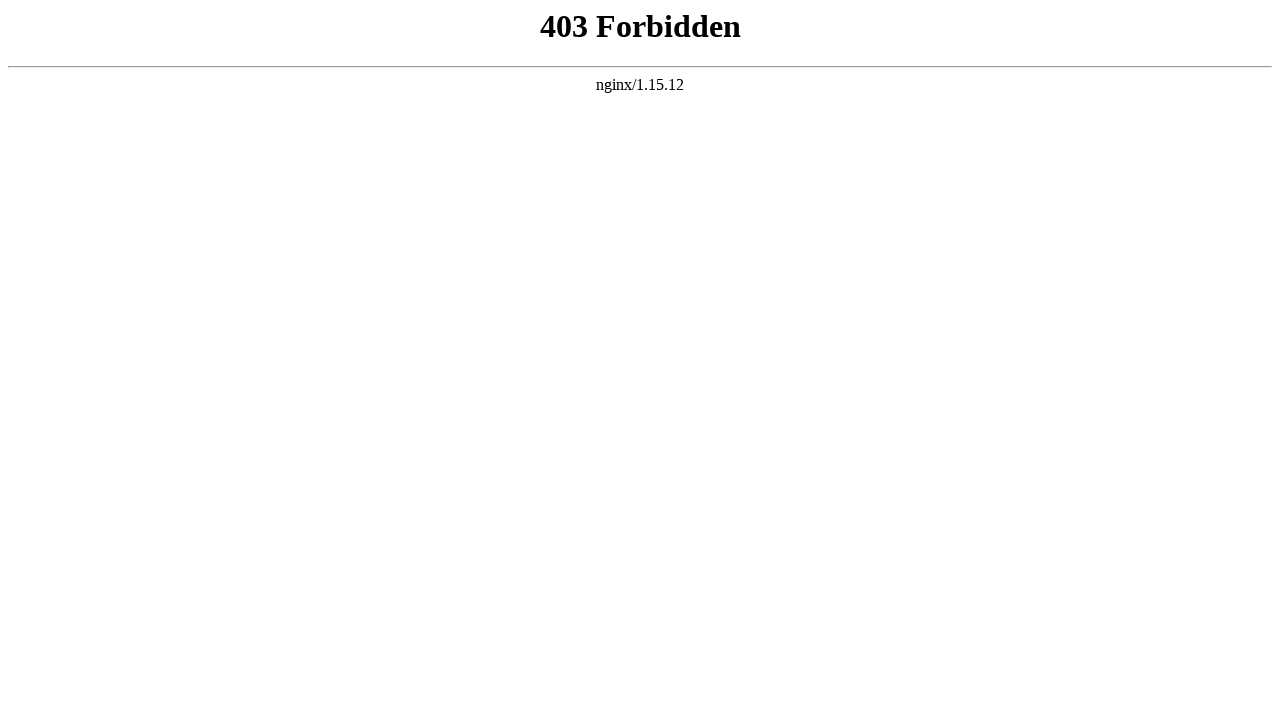

Page loaded after clicking link 9
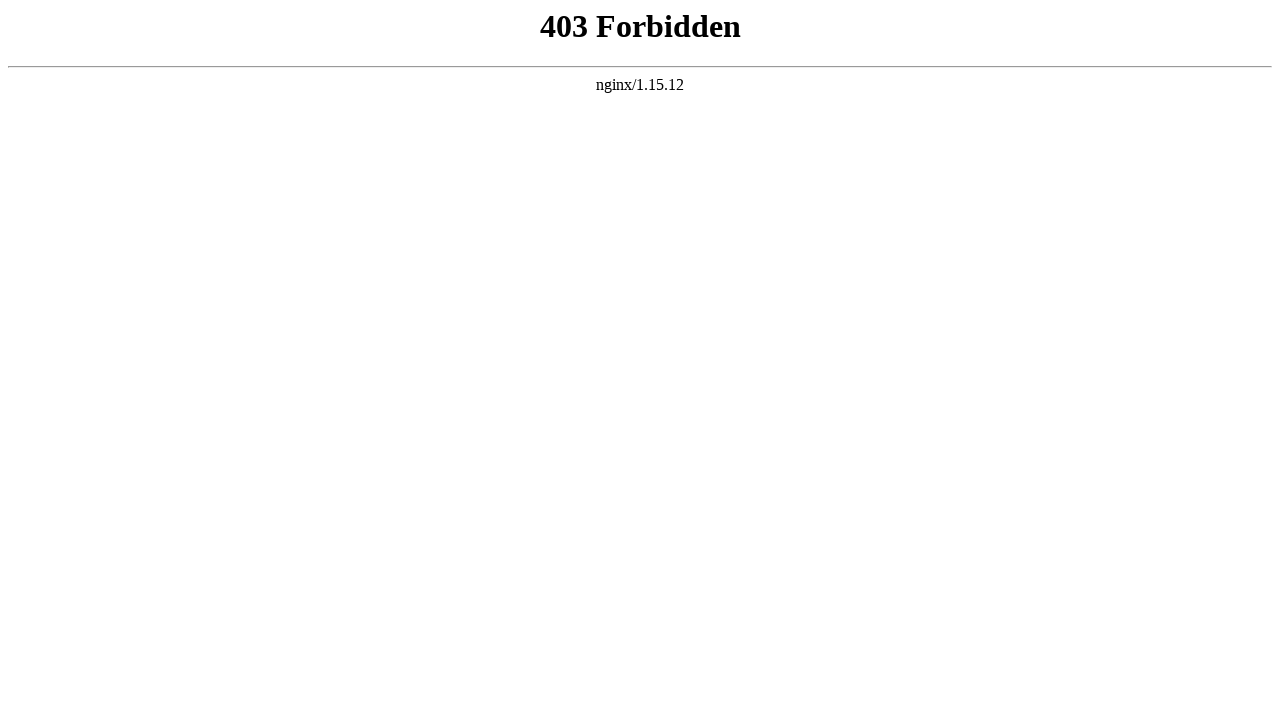

Navigated back to jQueryUI homepage from link 9
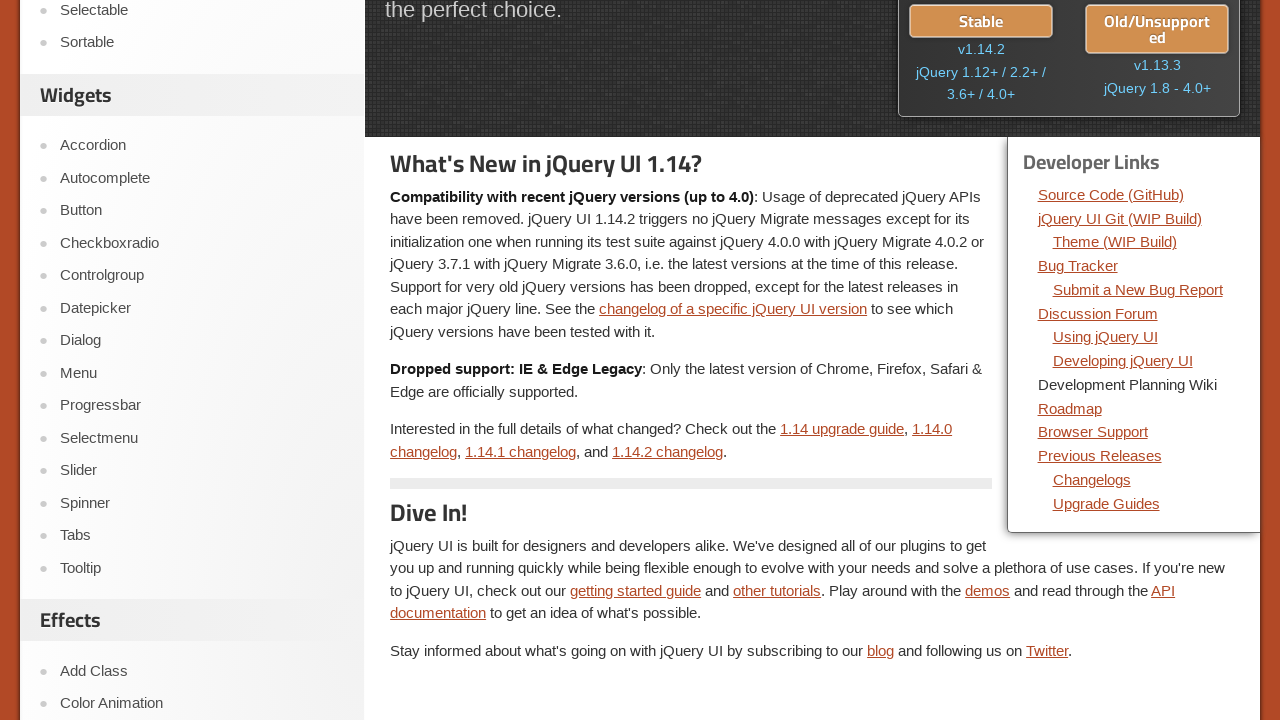

Dev-links section loaded again after navigating back from link 9
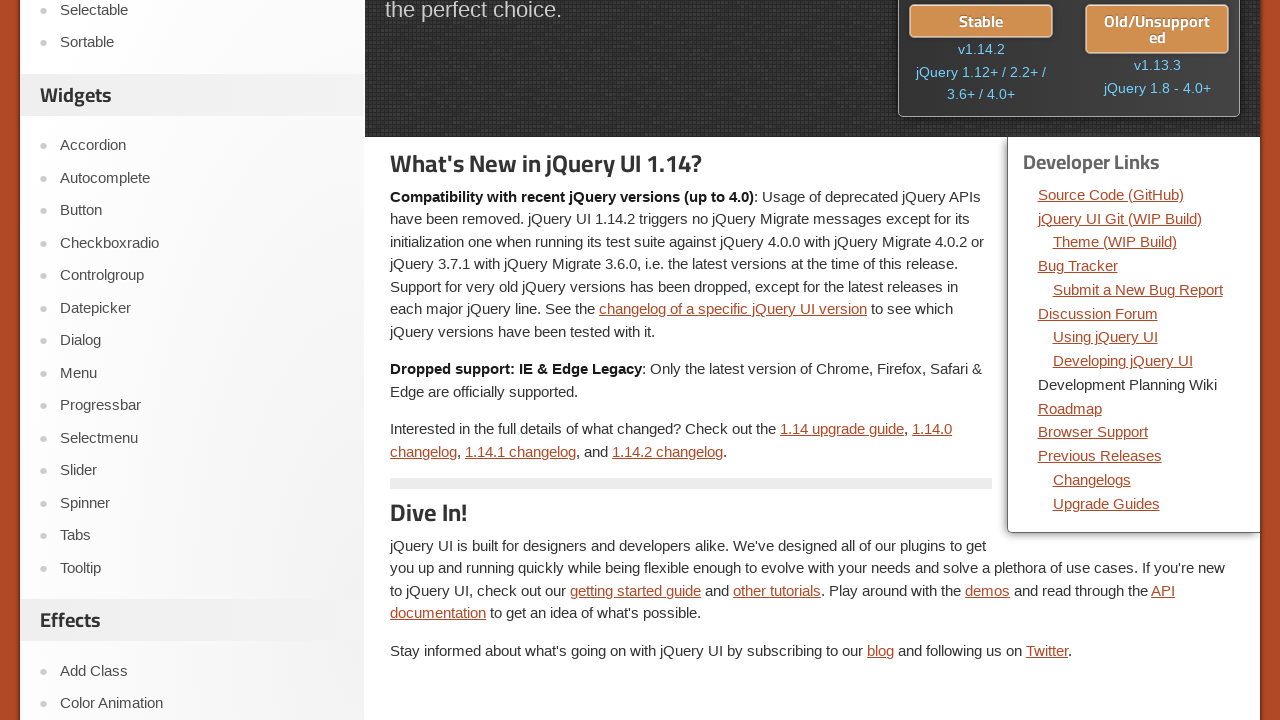

Re-fetched developer links before clicking link 10
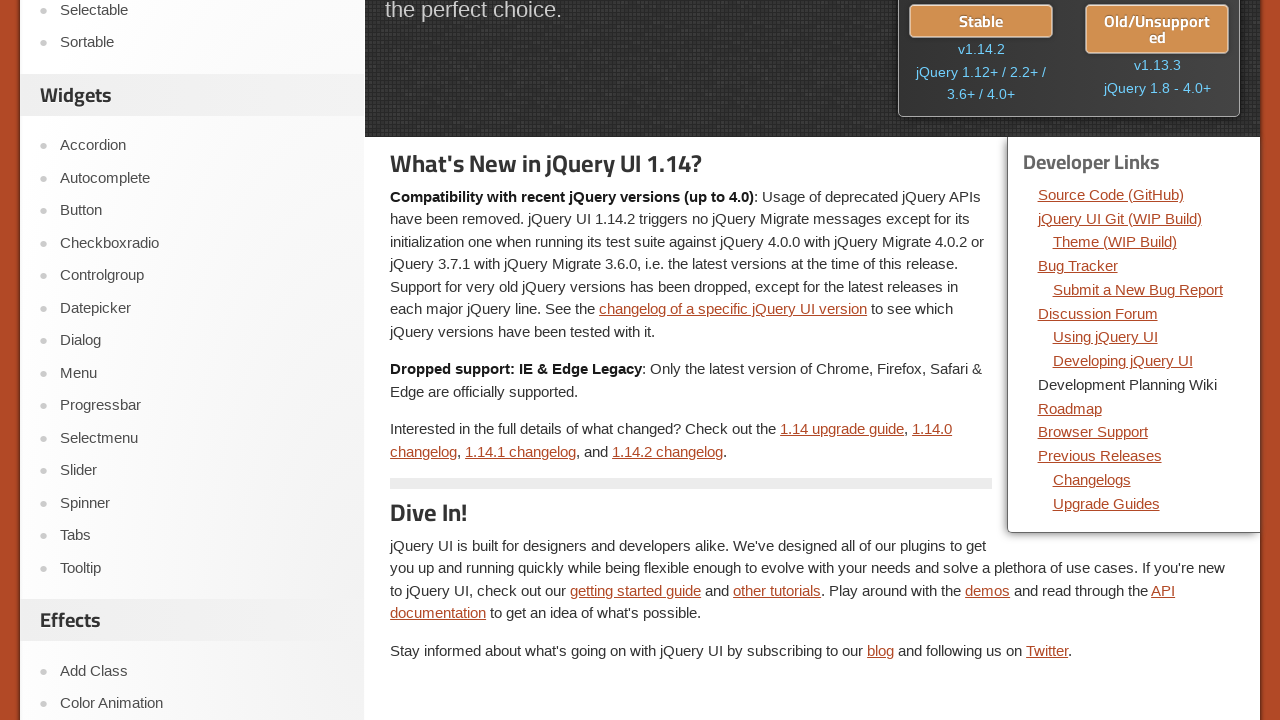

Clicked developer link 10 at (1070, 408) on div.dev-links ul li a >> nth=9
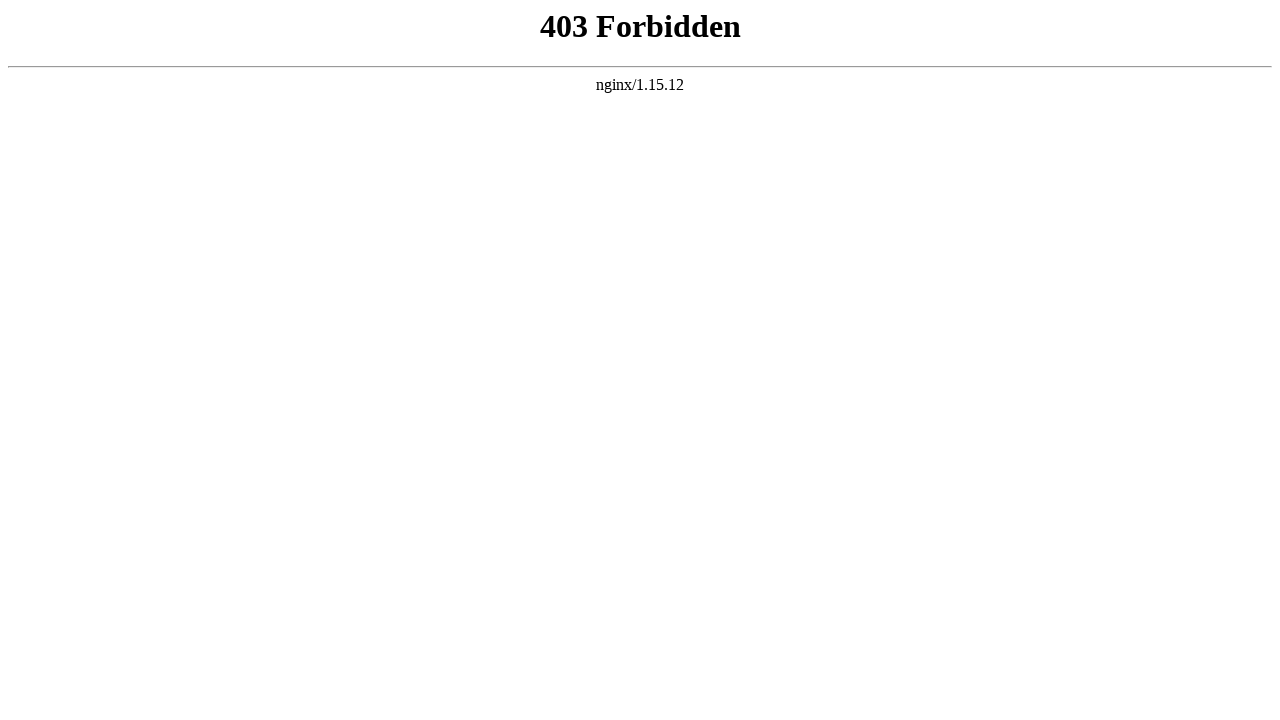

Page loaded after clicking link 10
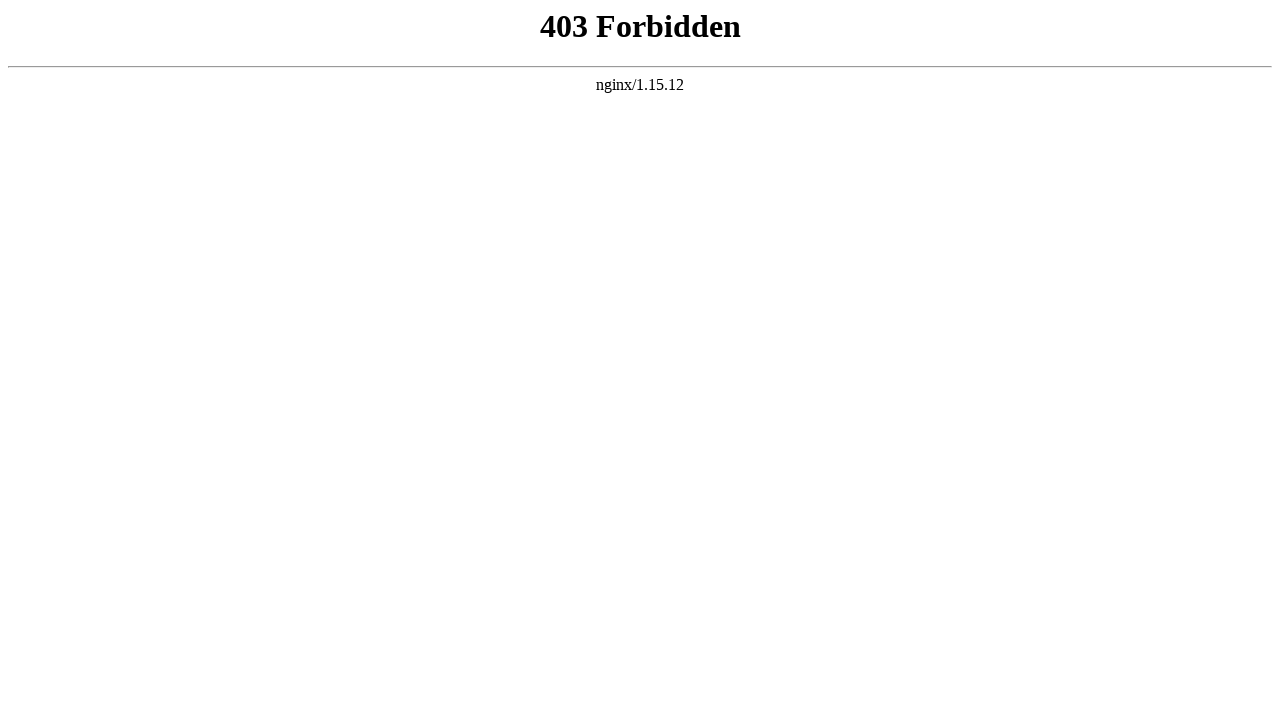

Navigated back to jQueryUI homepage from link 10
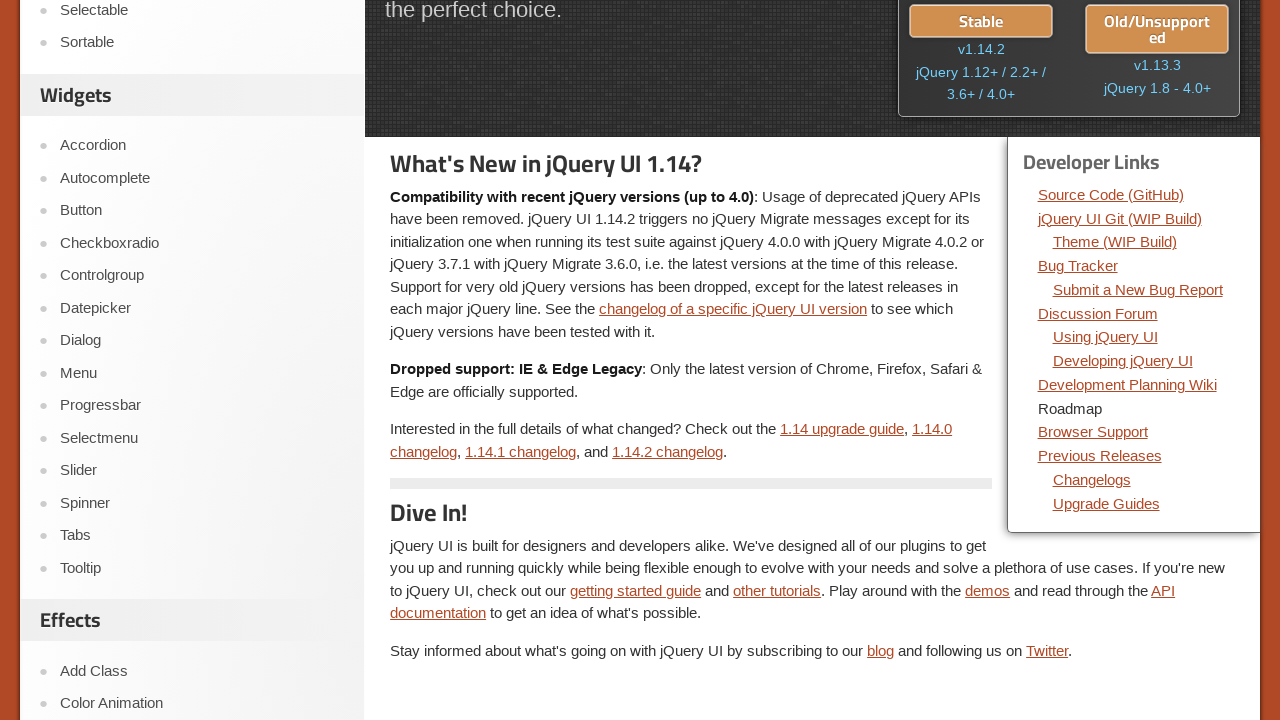

Dev-links section loaded again after navigating back from link 10
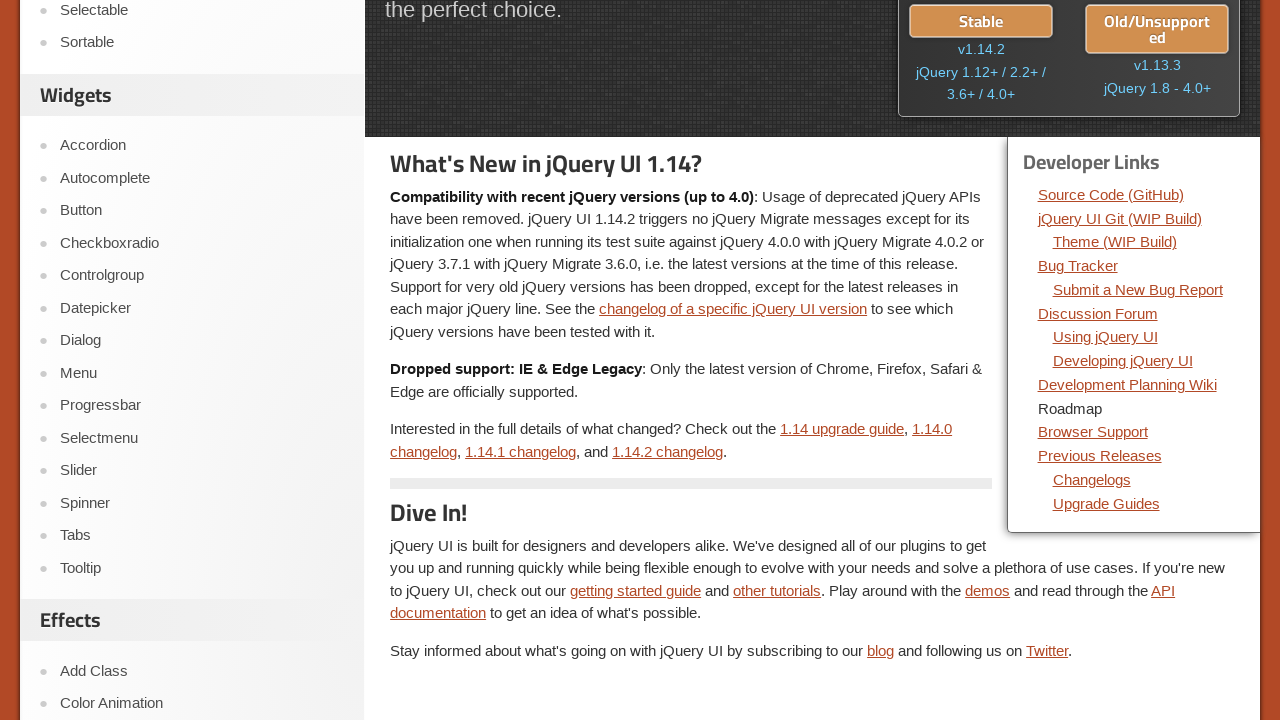

Re-fetched developer links before clicking link 11
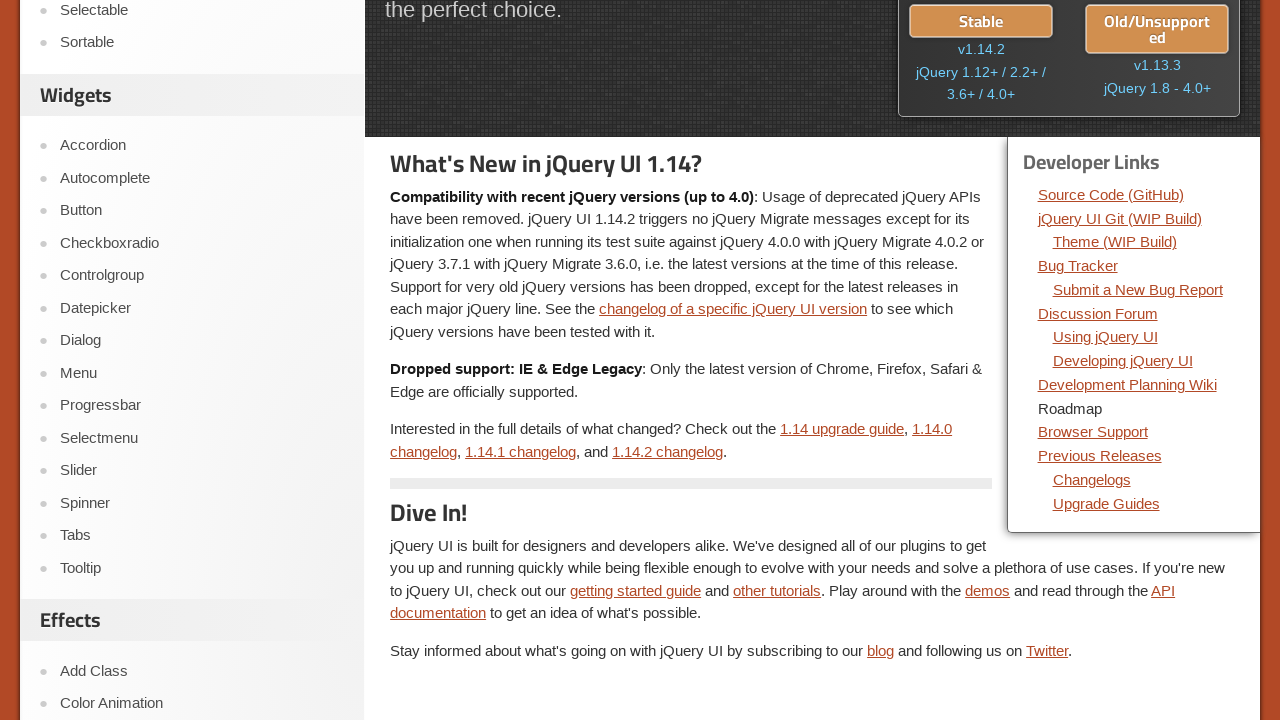

Clicked developer link 11 at (1093, 432) on div.dev-links ul li a >> nth=10
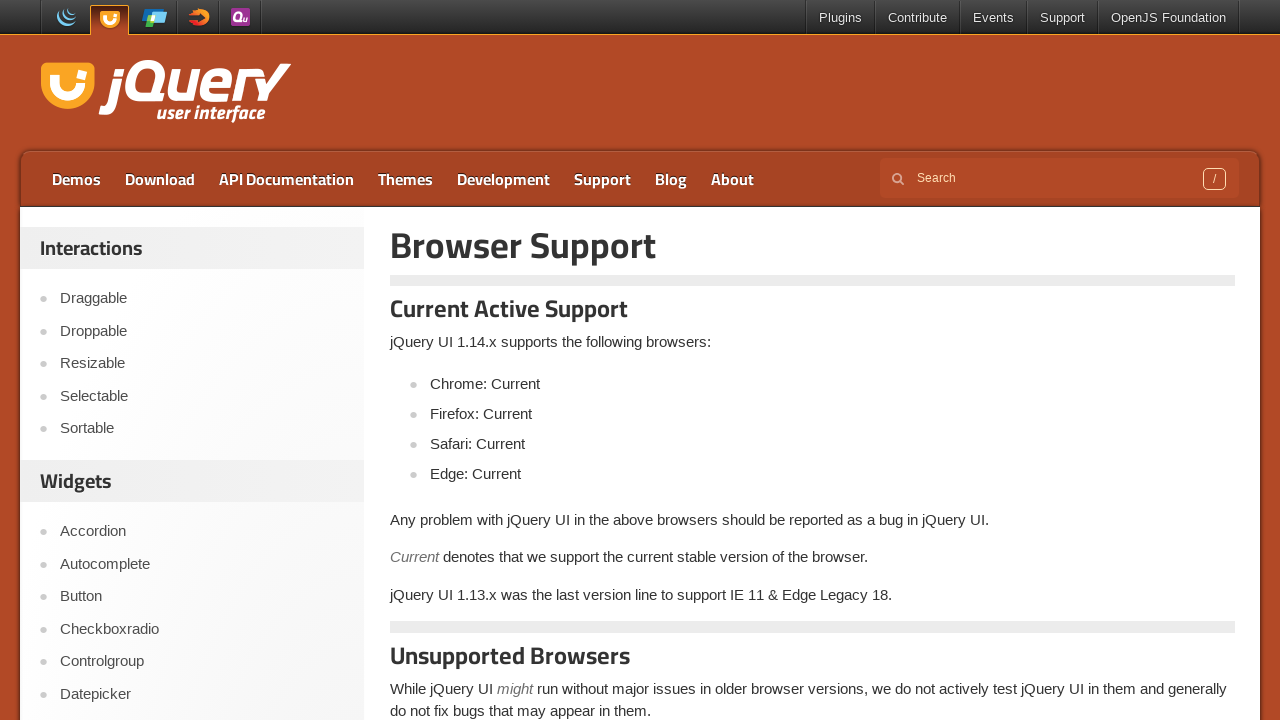

Page loaded after clicking link 11
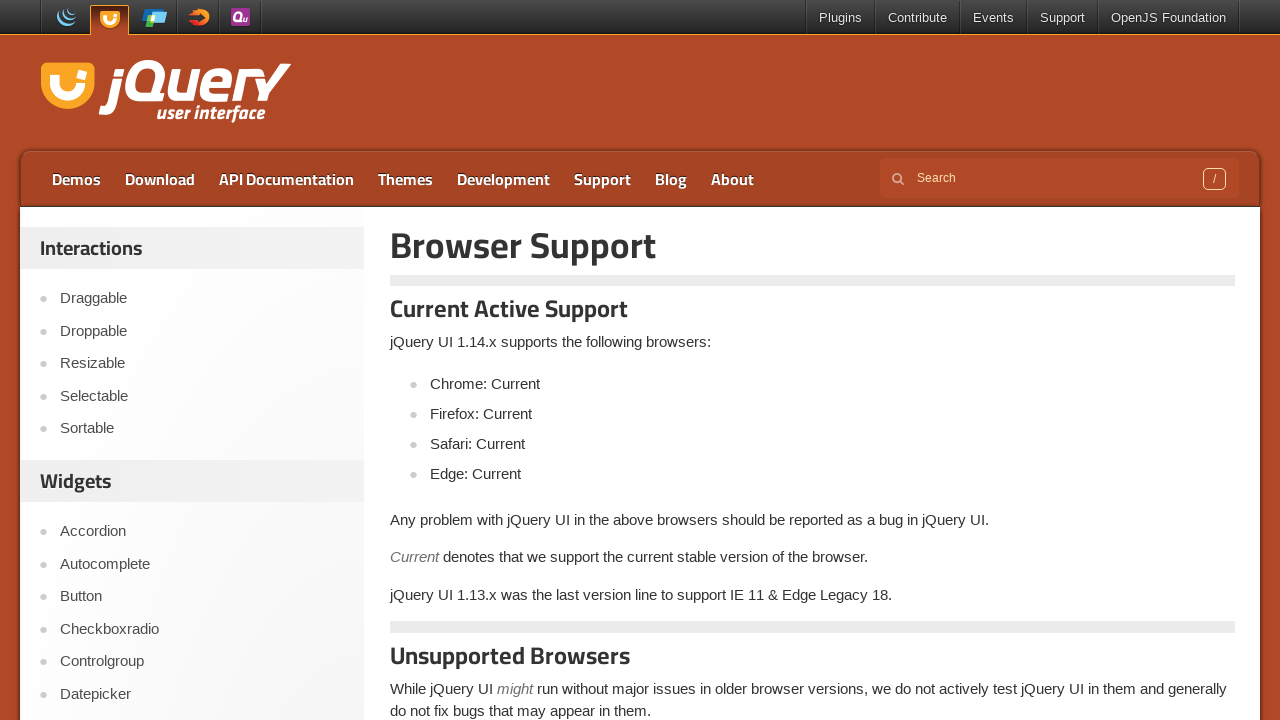

Navigated back to jQueryUI homepage from link 11
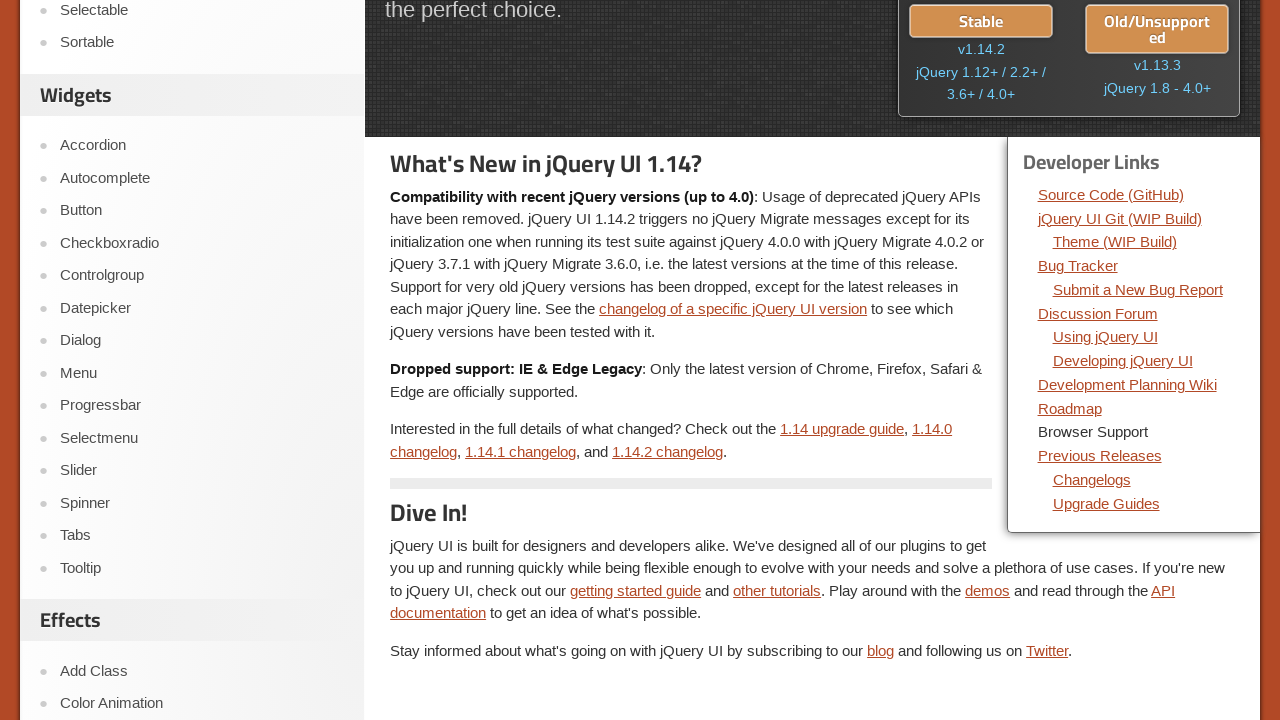

Dev-links section loaded again after navigating back from link 11
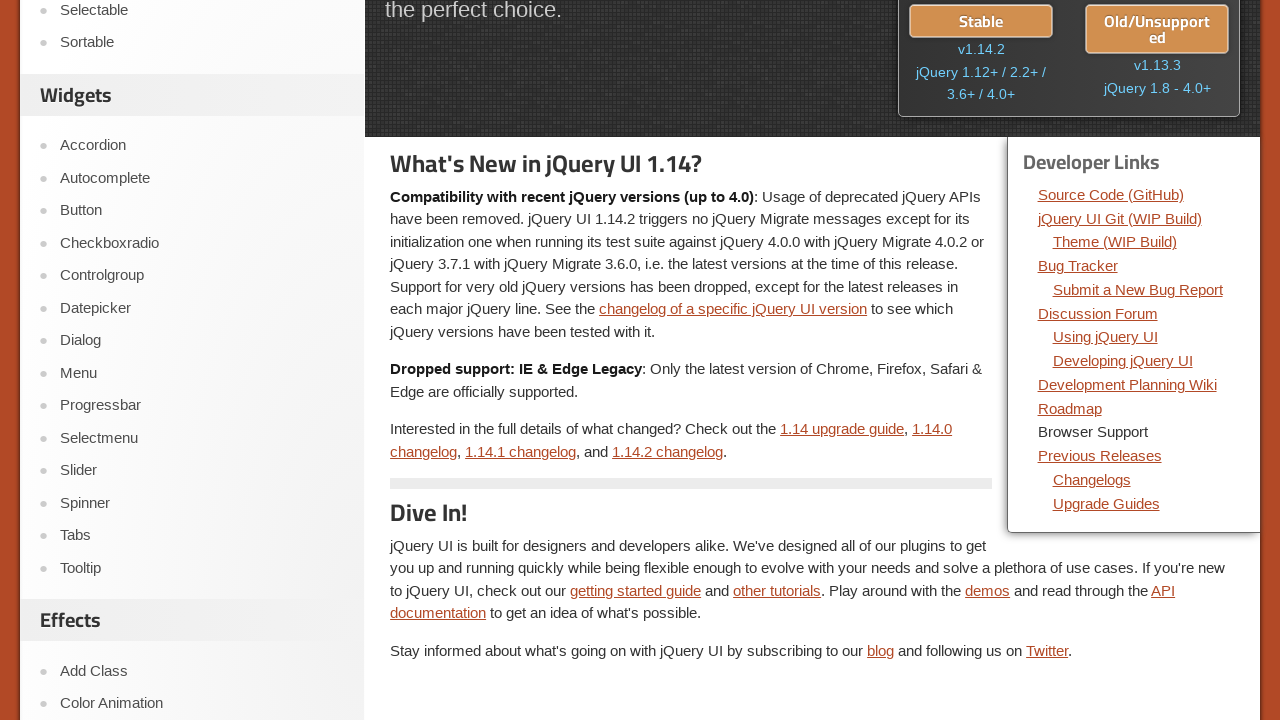

Re-fetched developer links before clicking link 12
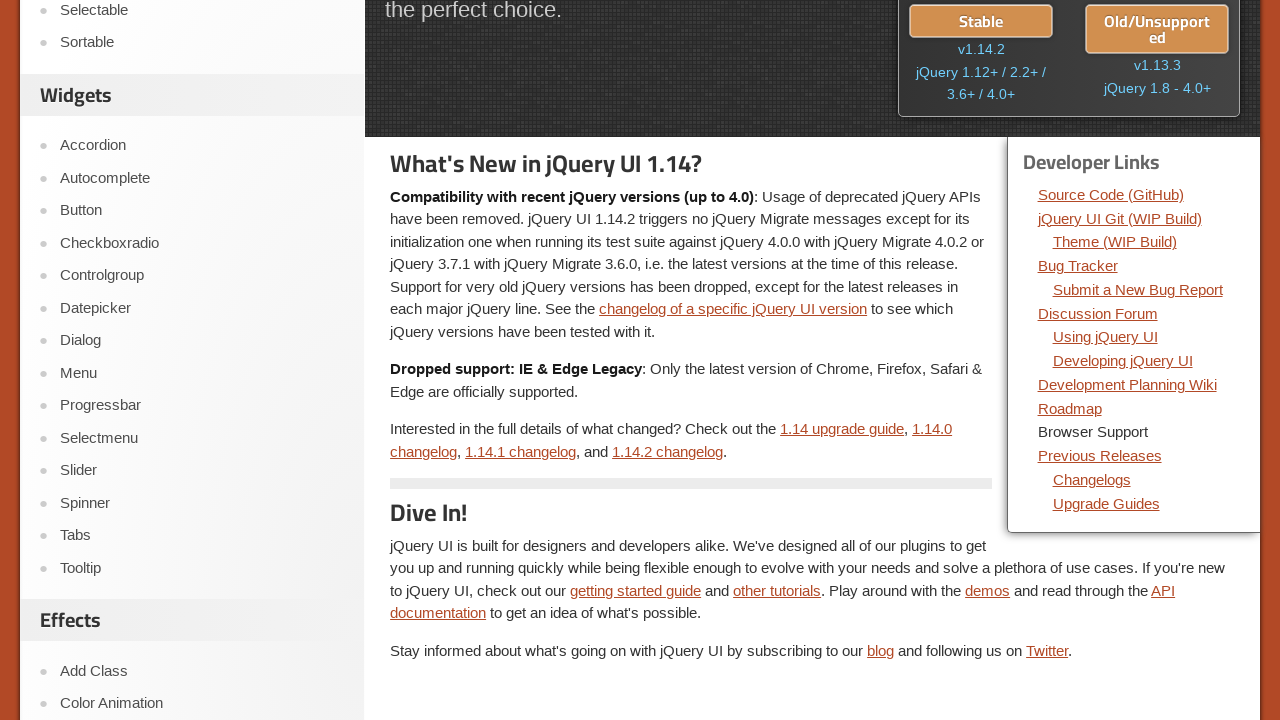

Clicked developer link 12 at (1100, 456) on div.dev-links ul li a >> nth=11
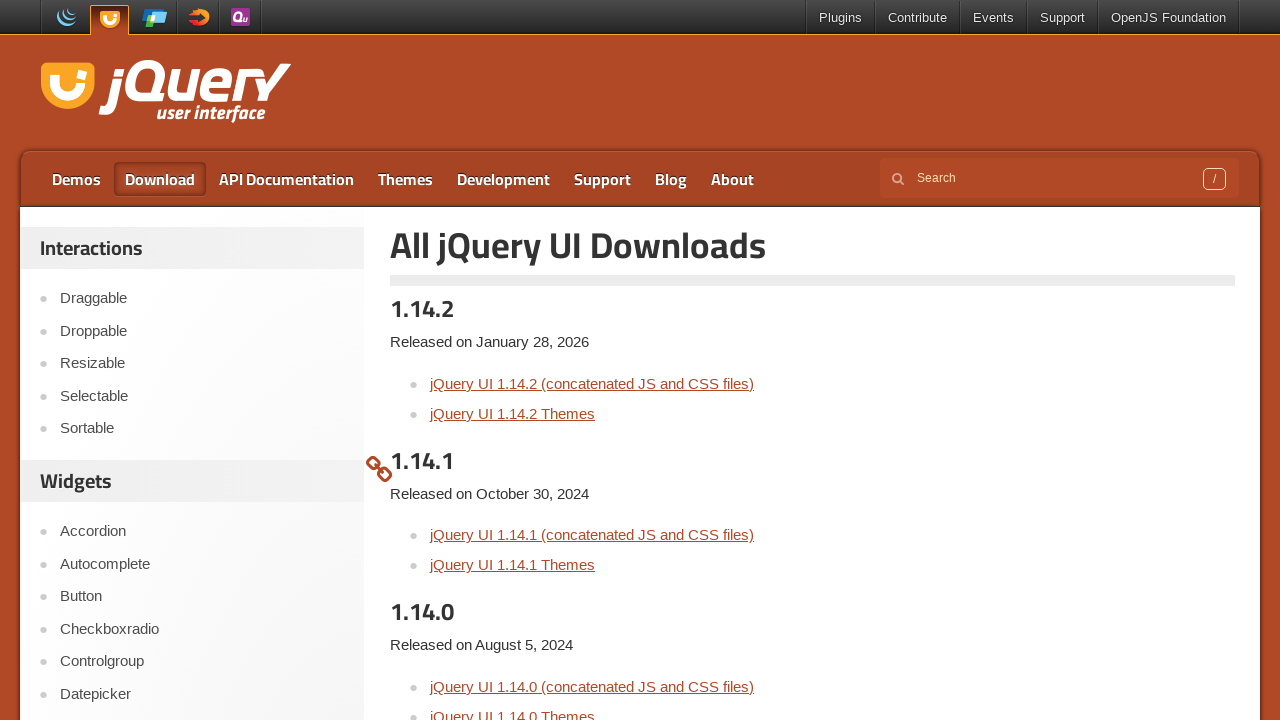

Page loaded after clicking link 12
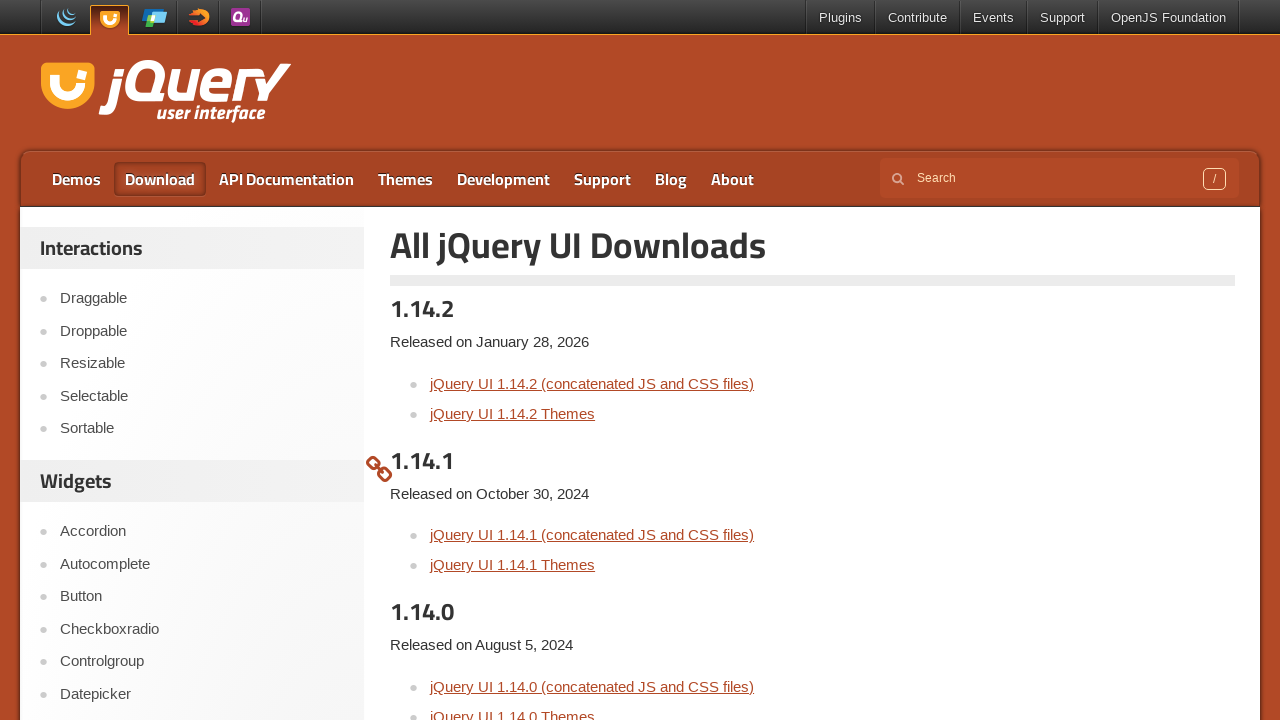

Navigated back to jQueryUI homepage from link 12
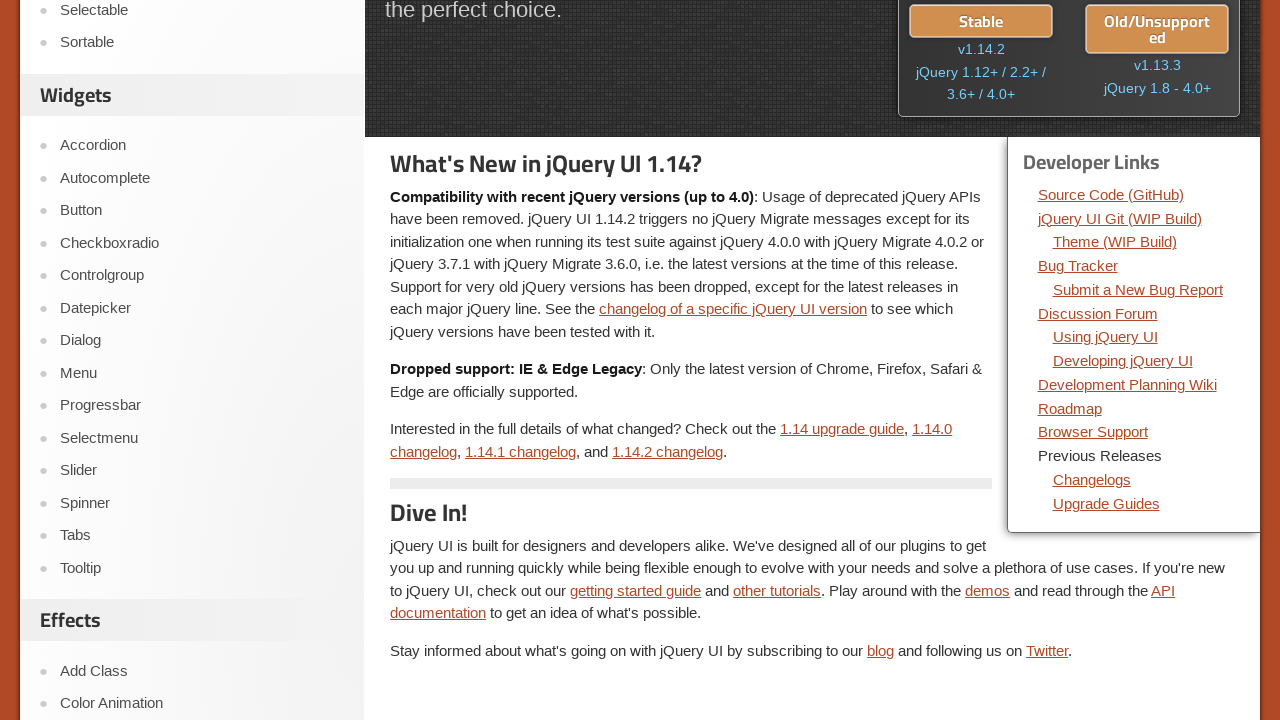

Dev-links section loaded again after navigating back from link 12
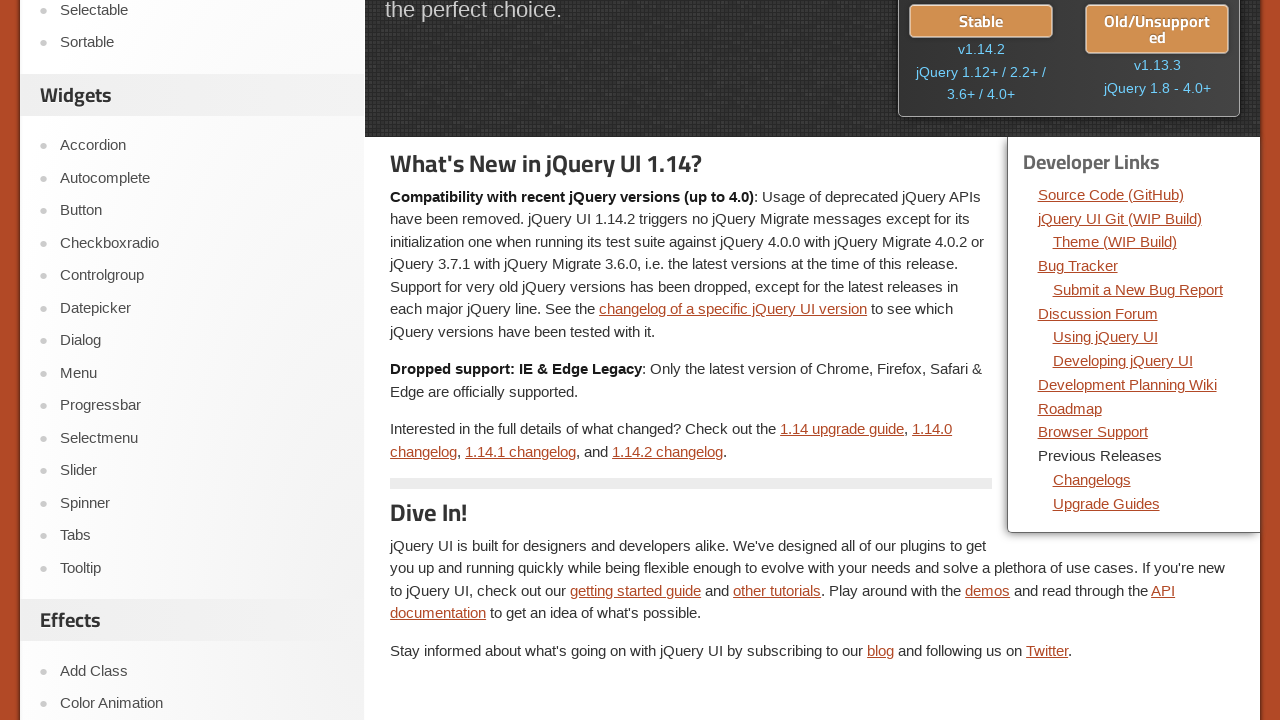

Re-fetched developer links before clicking link 13
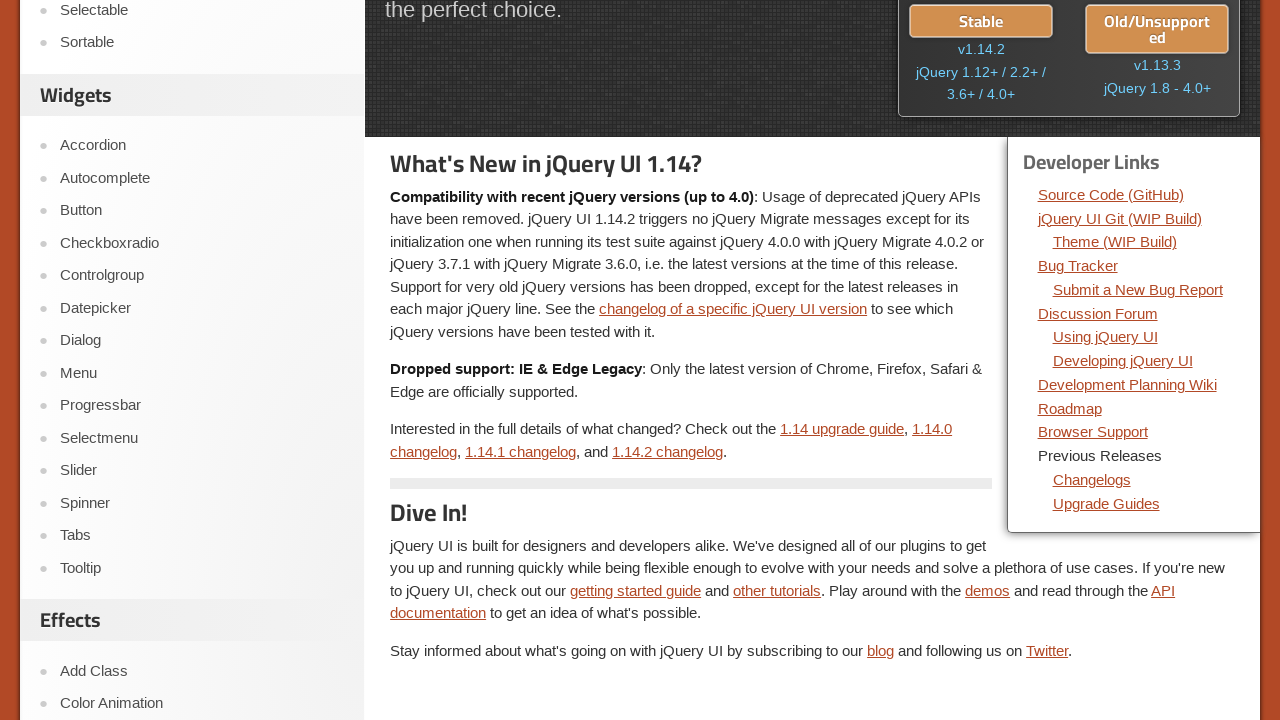

Clicked developer link 13 at (1092, 479) on div.dev-links ul li a >> nth=12
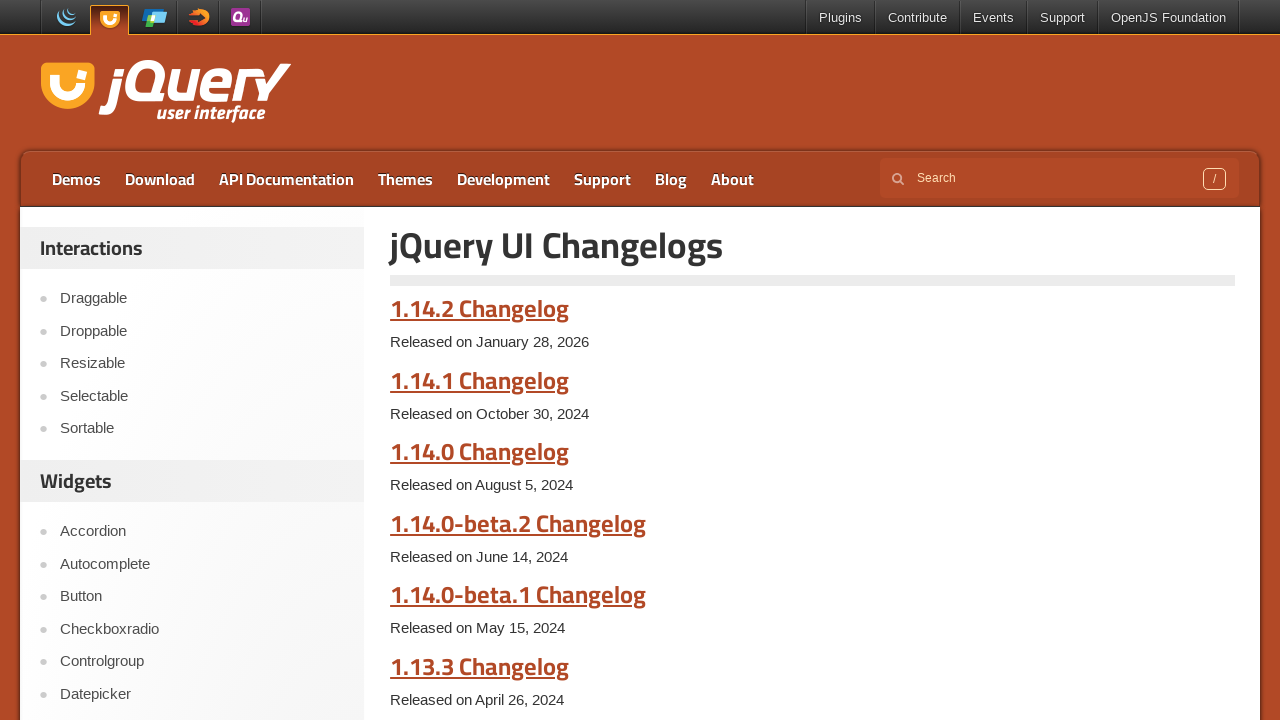

Page loaded after clicking link 13
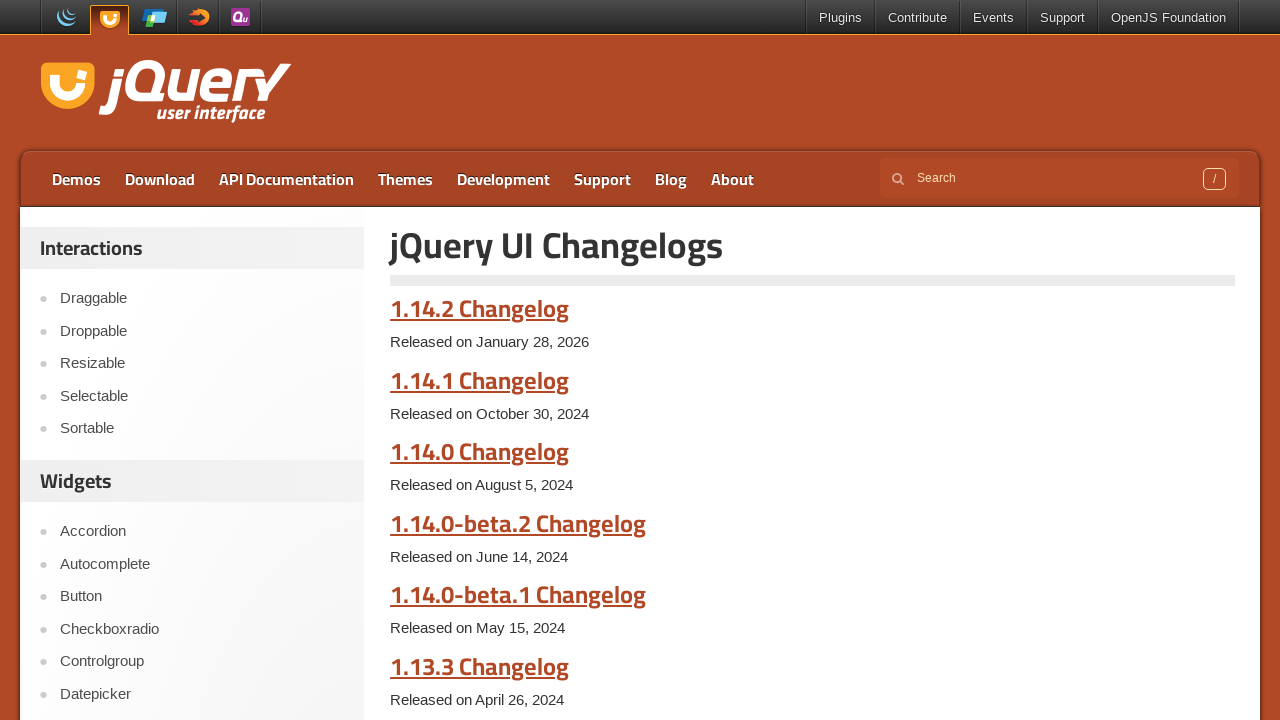

Navigated back to jQueryUI homepage from link 13
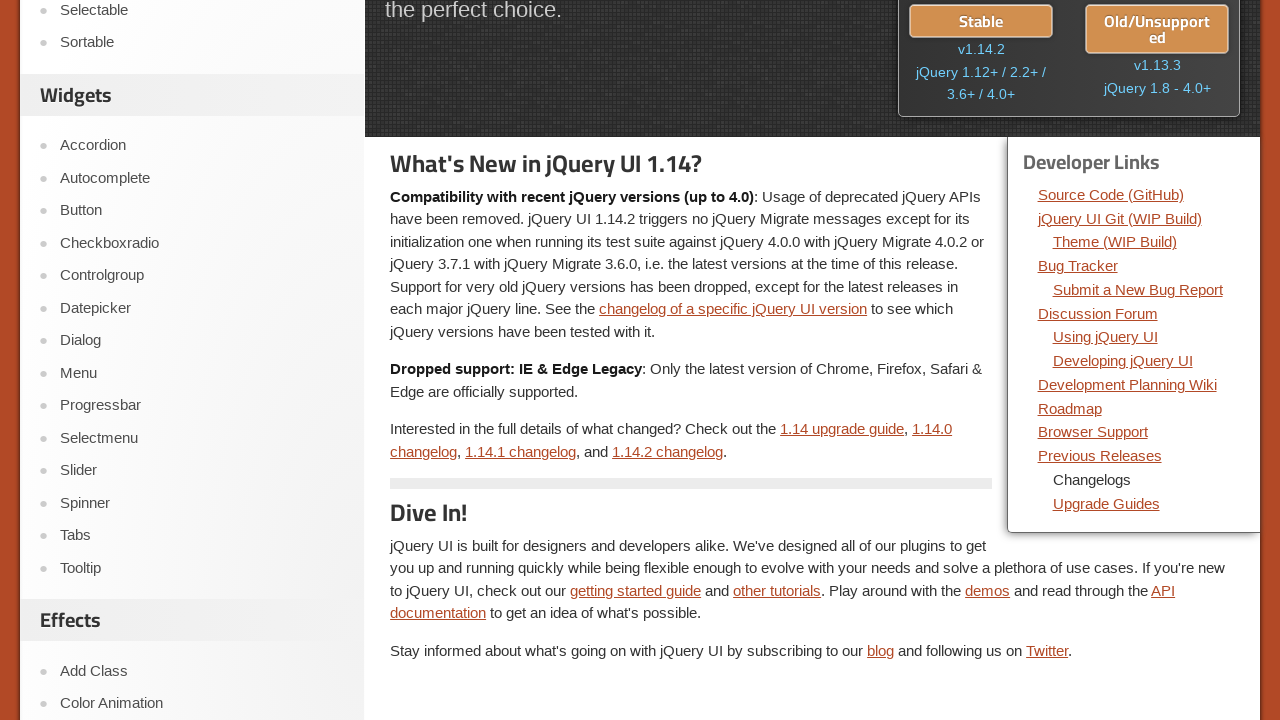

Dev-links section loaded again after navigating back from link 13
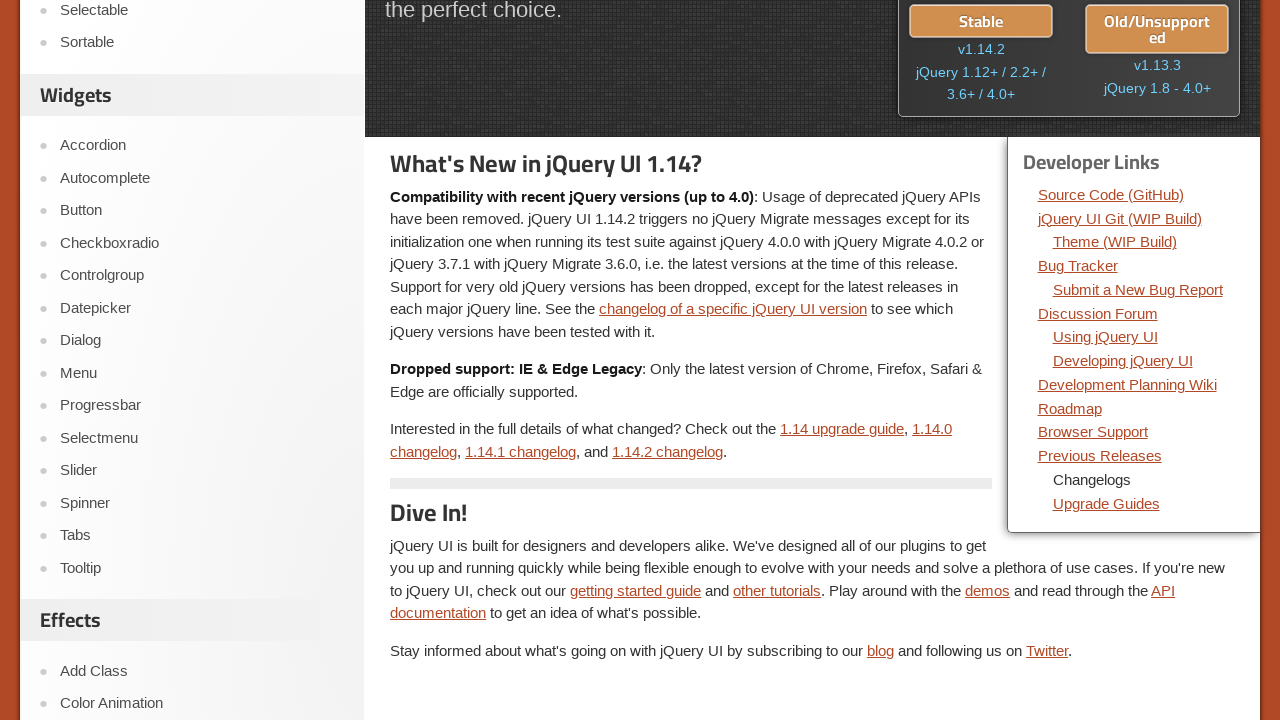

Re-fetched developer links before clicking link 14
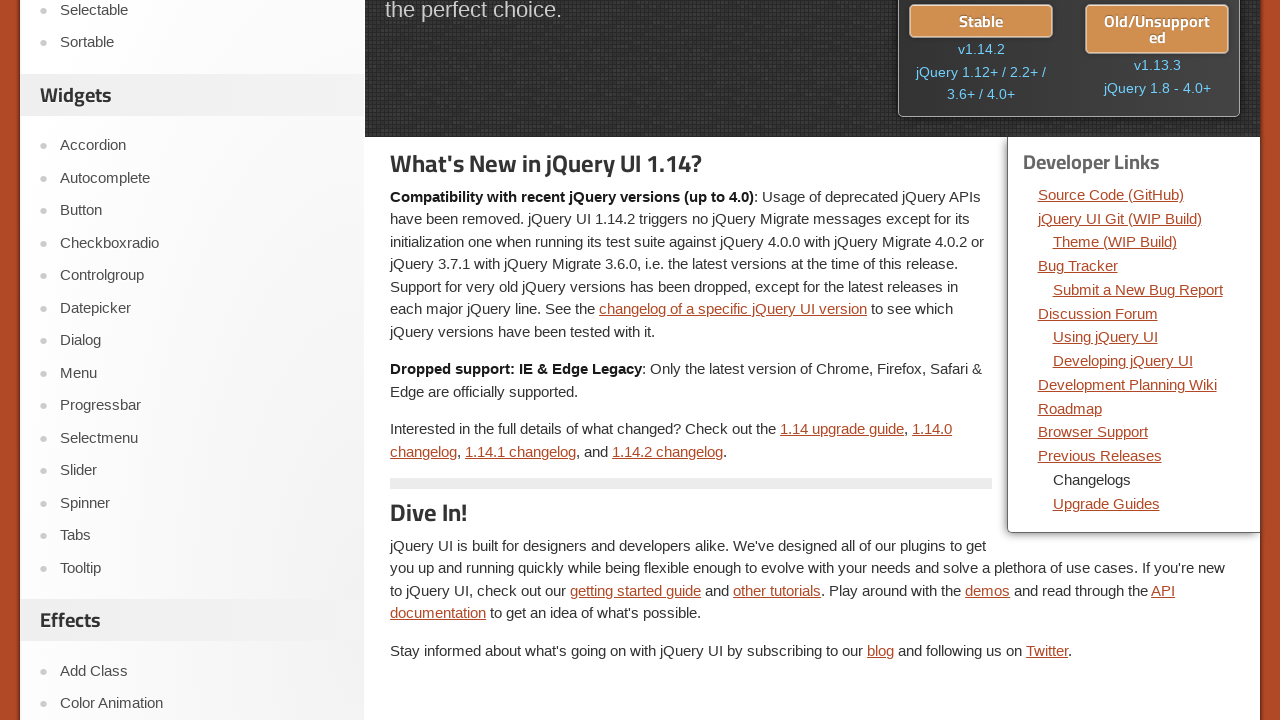

Clicked developer link 14 at (1106, 503) on div.dev-links ul li a >> nth=13
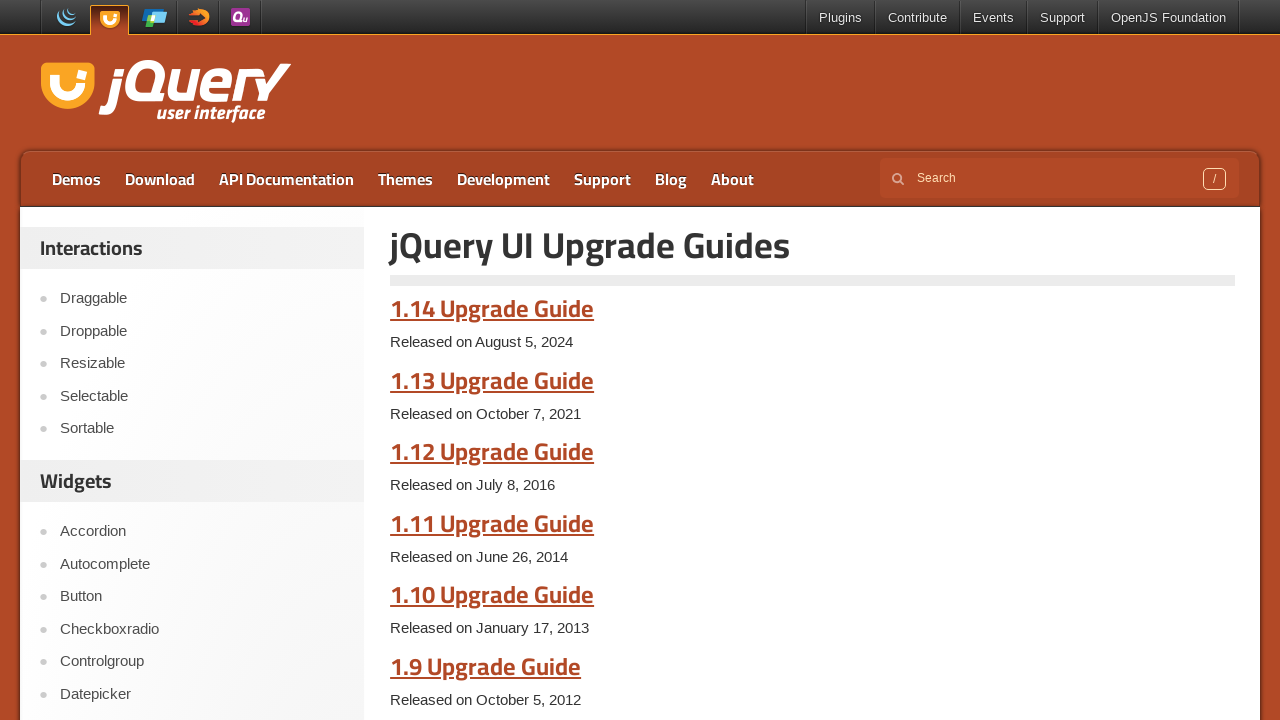

Page loaded after clicking link 14
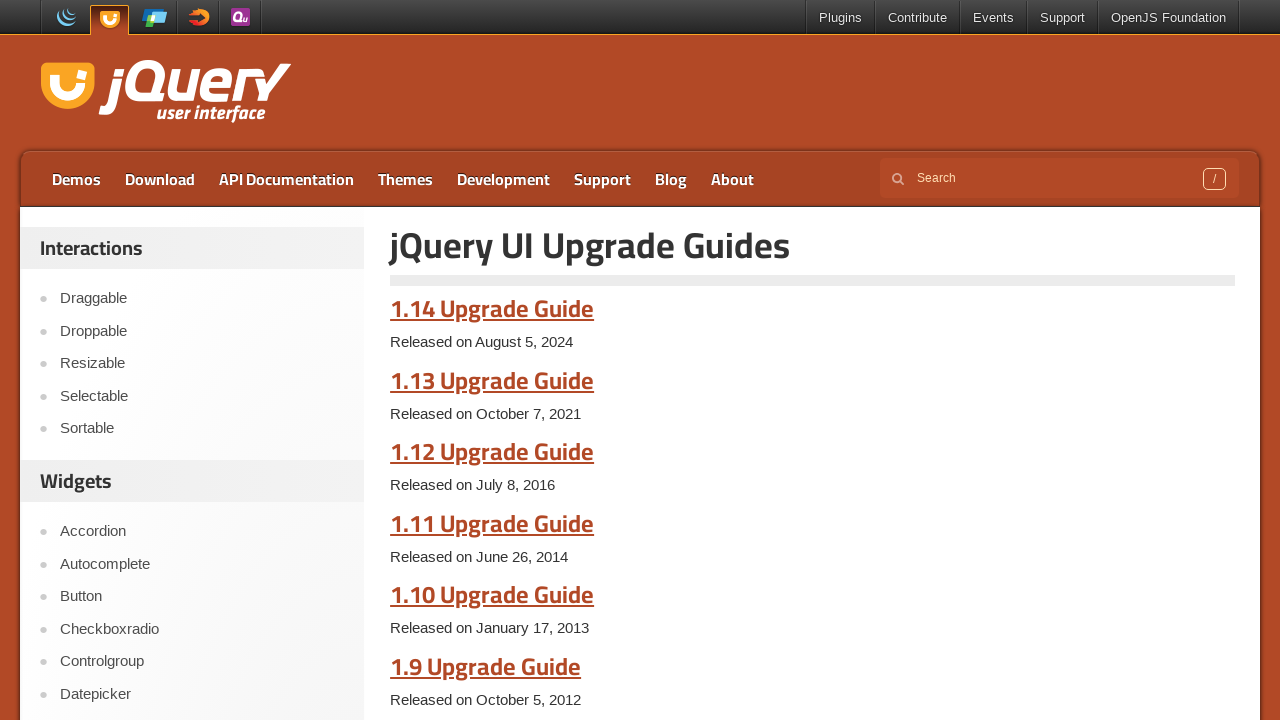

Navigated back to jQueryUI homepage from link 14
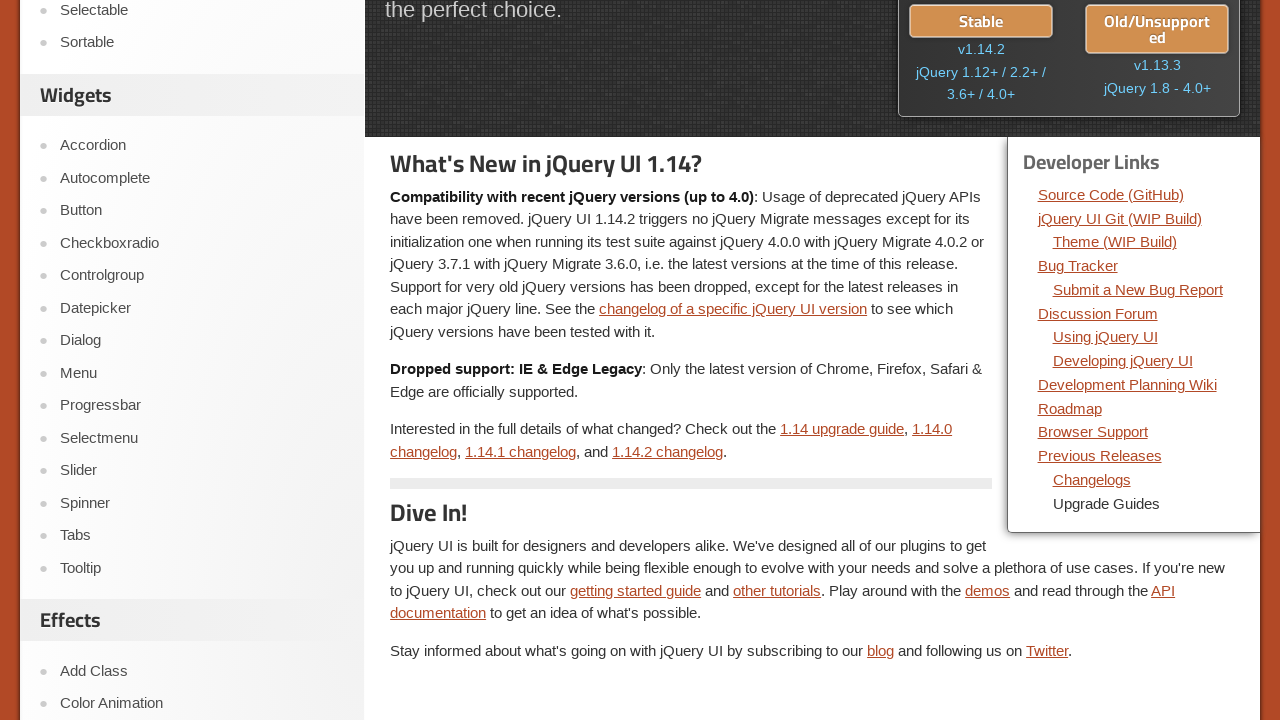

Dev-links section loaded again after navigating back from link 14
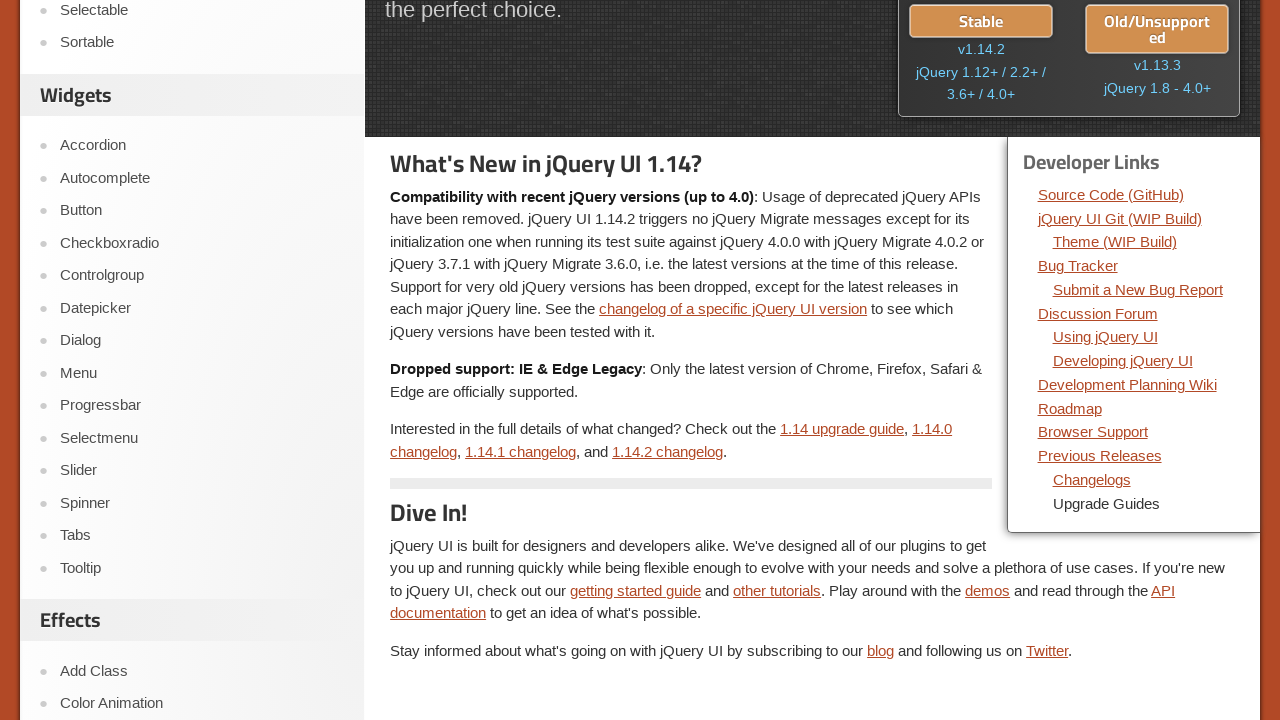

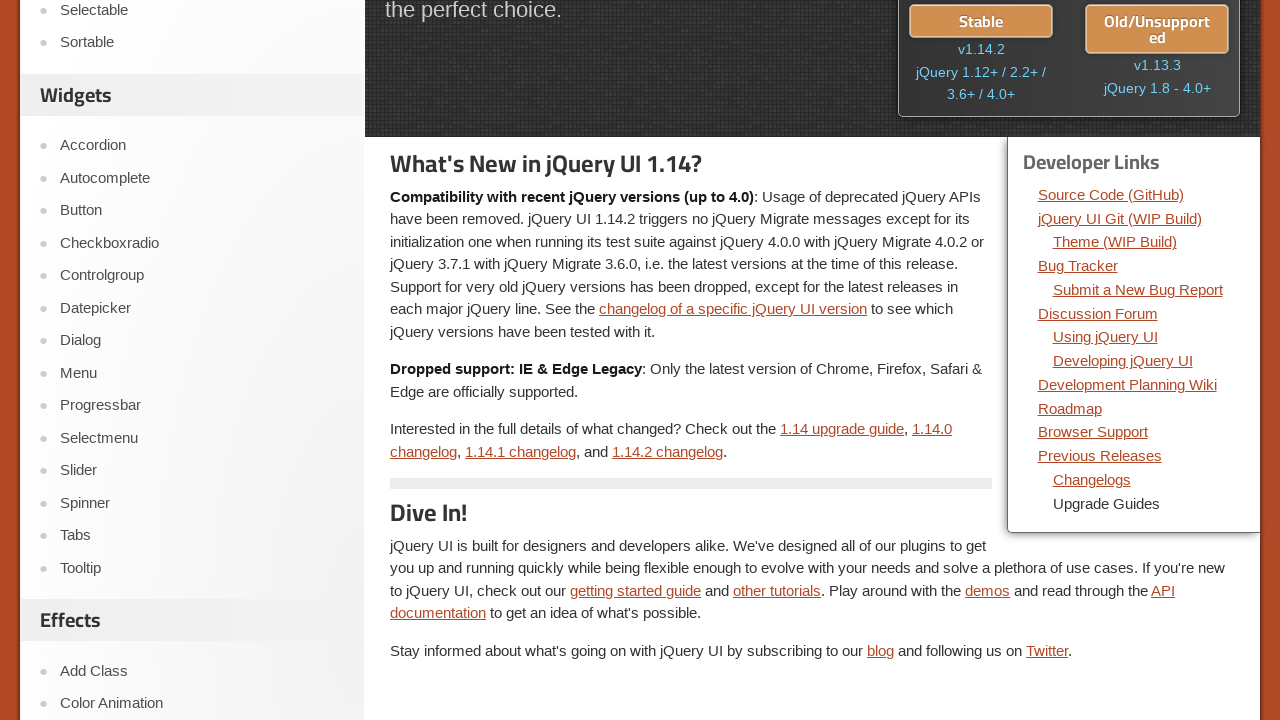